Tests a todo application by adding 5 new items to the list, then clicking all checkboxes (10 total items) to mark them as completed, verifying the remaining item count updates correctly after each checkbox click.

Starting URL: https://lambdatest.github.io/sample-todo-app/

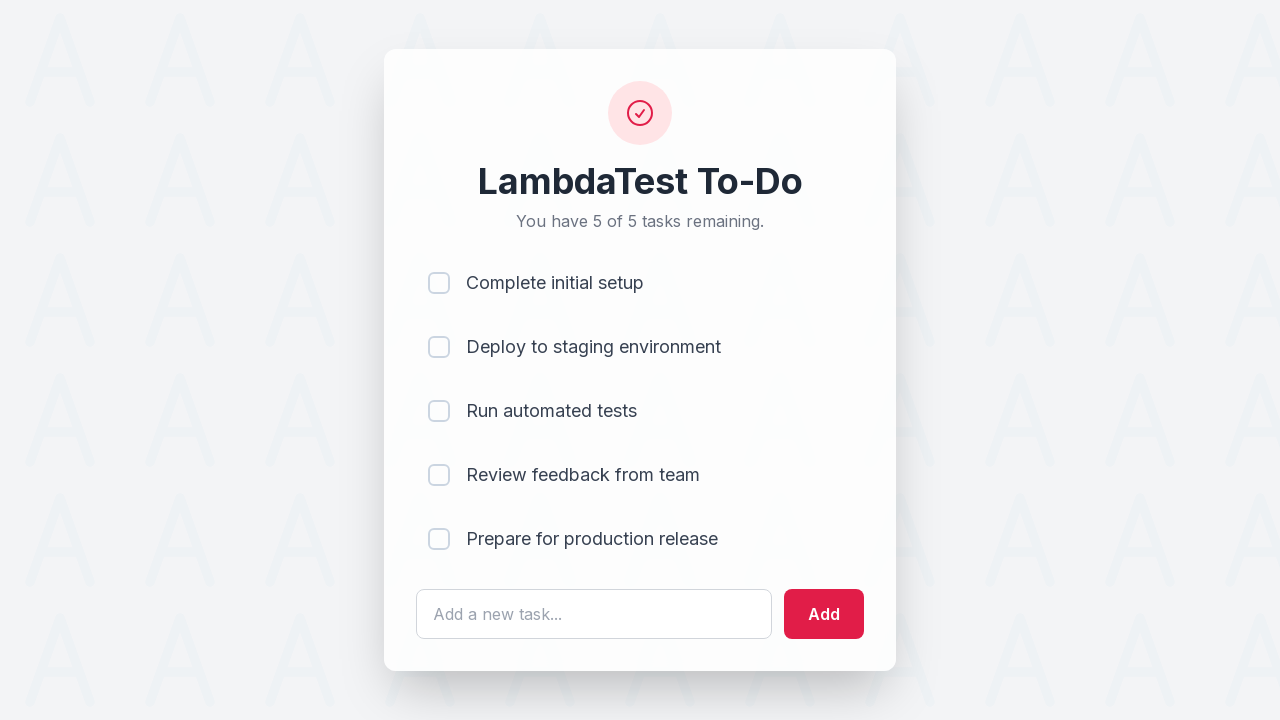

Waited for page to load (domcontentloaded)
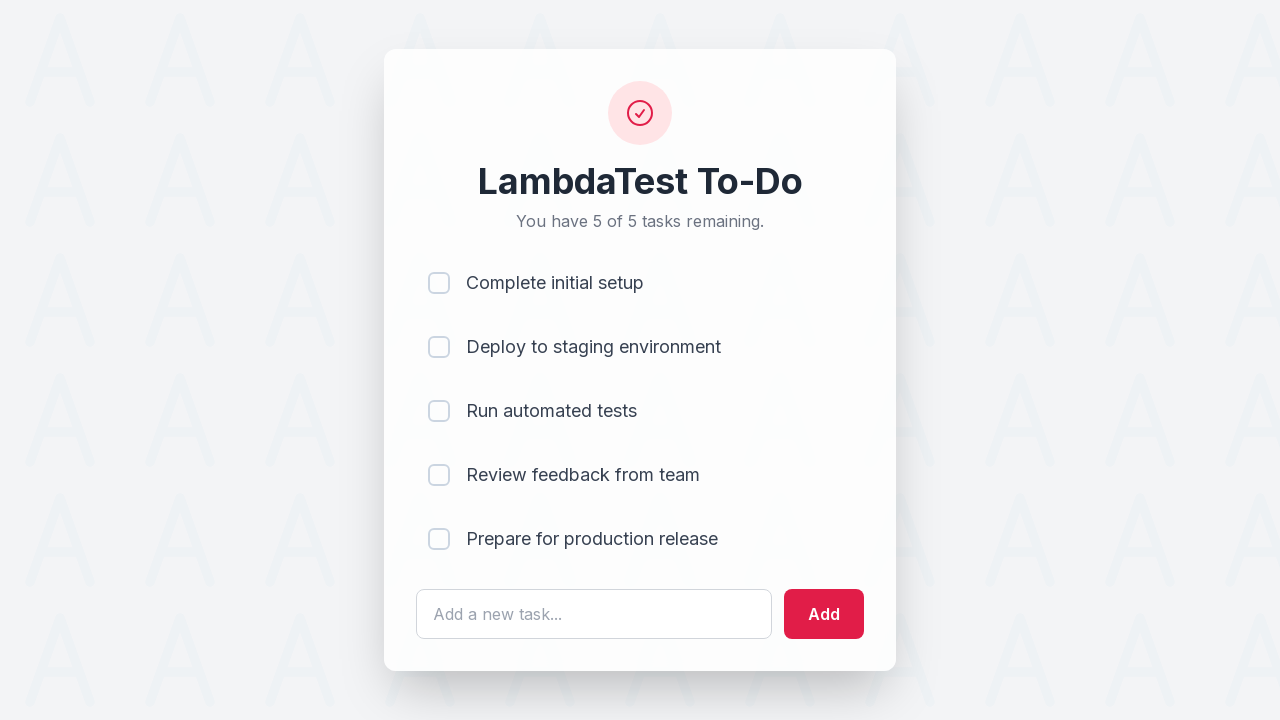

Located the text field for adding new items
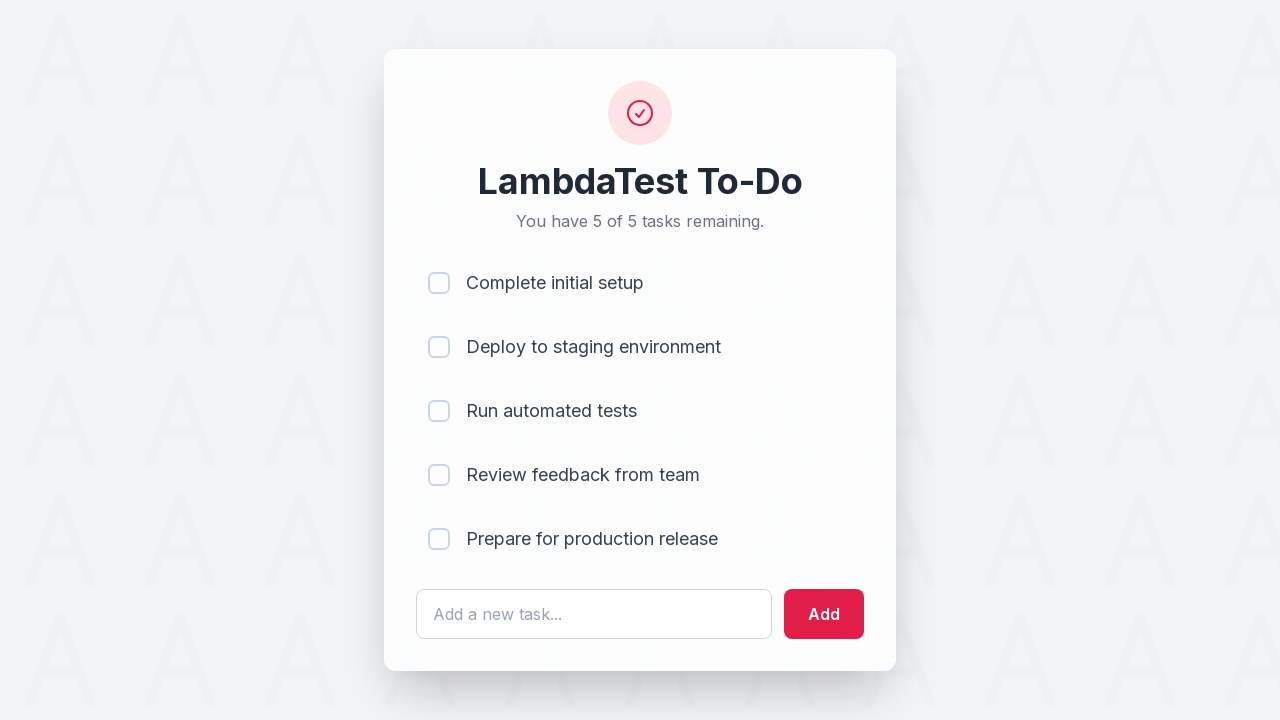

Clicked on text field to add item 1 at (594, 614) on #sampletodotext
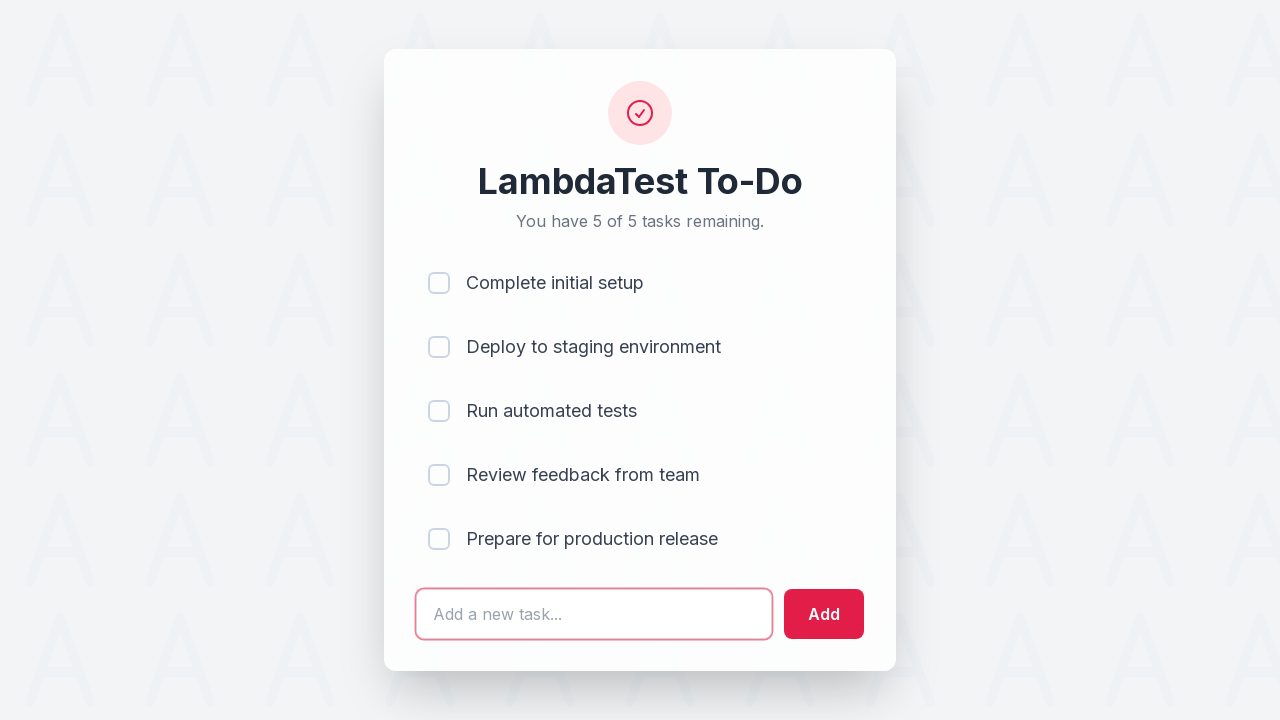

Filled text field with 'Adding a new item 1' on #sampletodotext
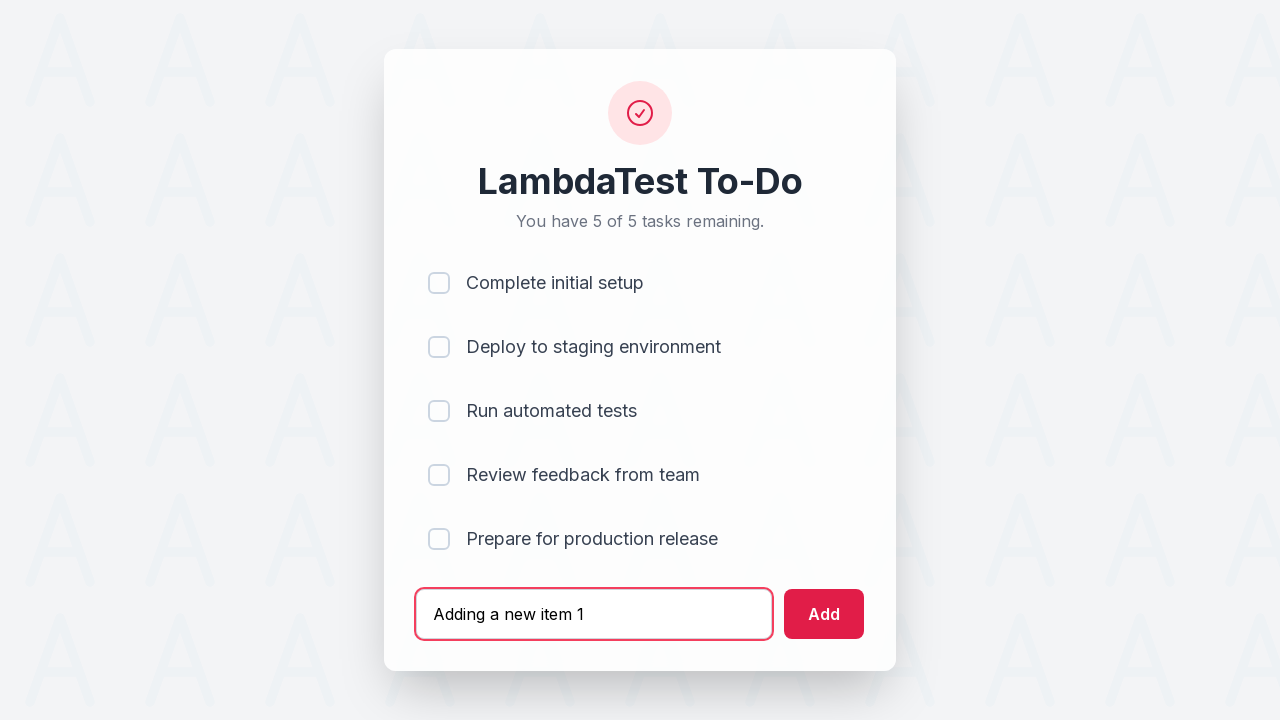

Pressed Enter to add item 1 to the todo list on #sampletodotext
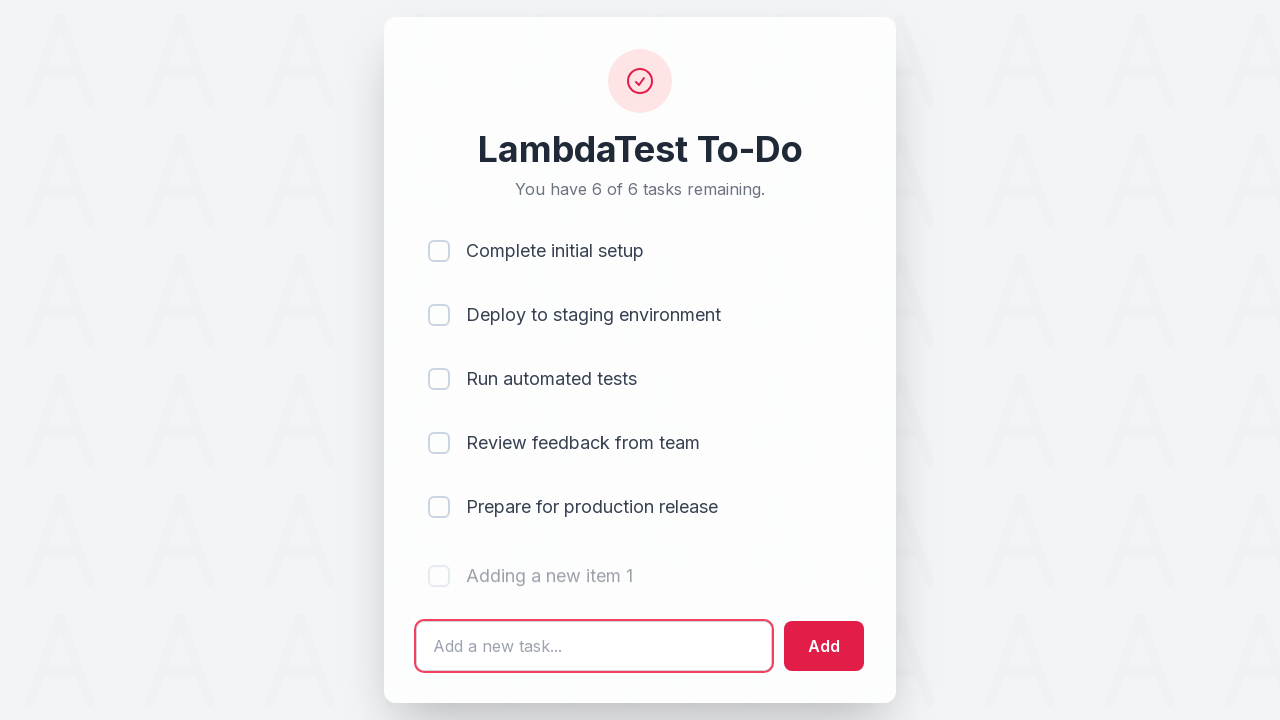

Waited 500ms for item to be added
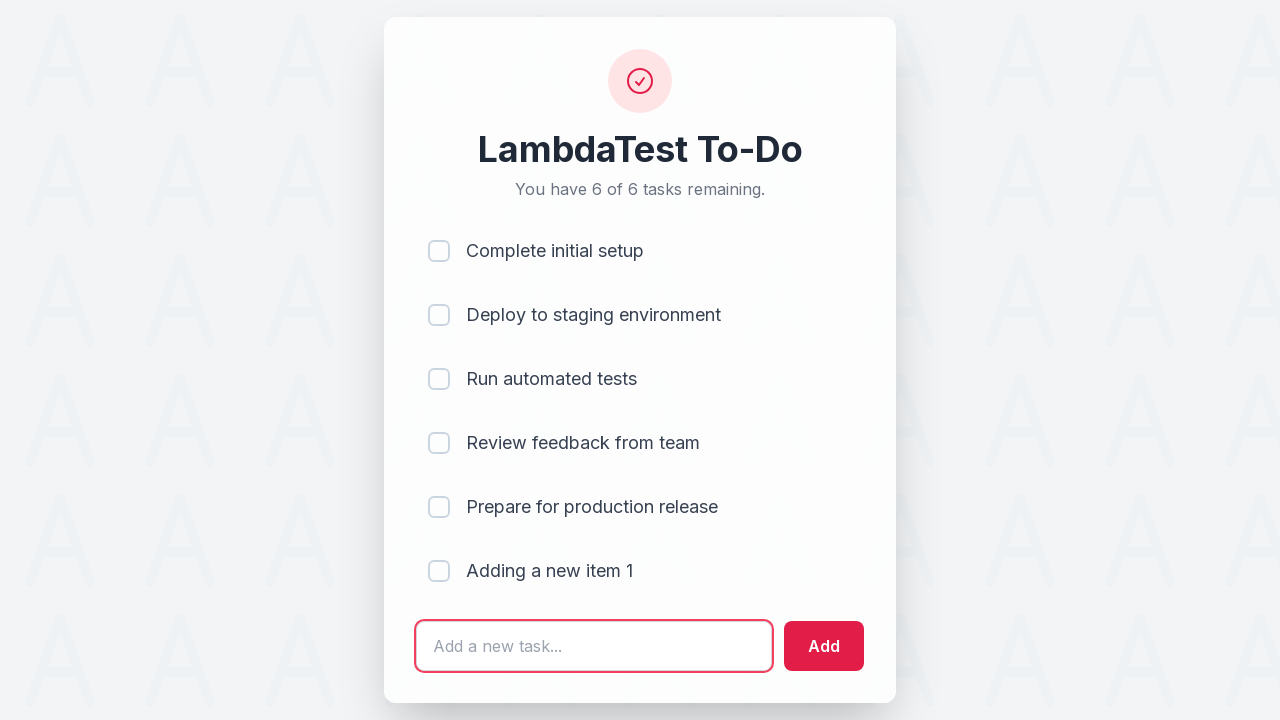

Clicked on text field to add item 2 at (594, 646) on #sampletodotext
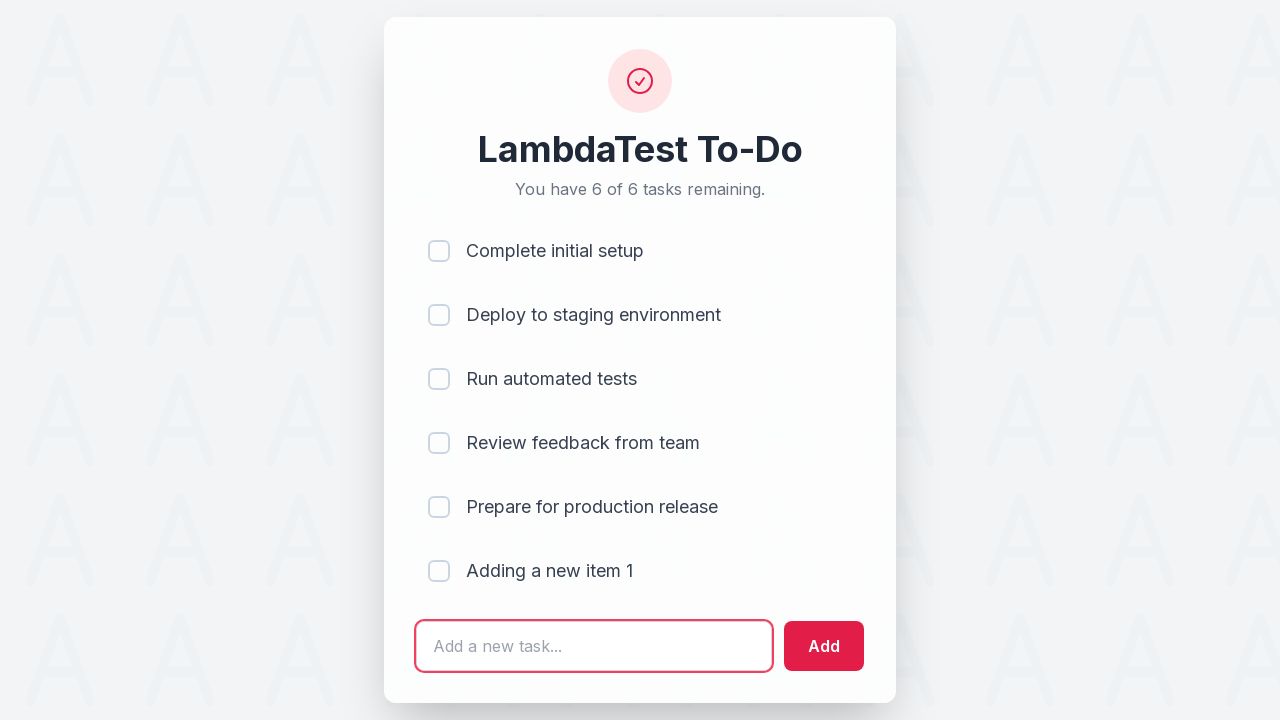

Filled text field with 'Adding a new item 2' on #sampletodotext
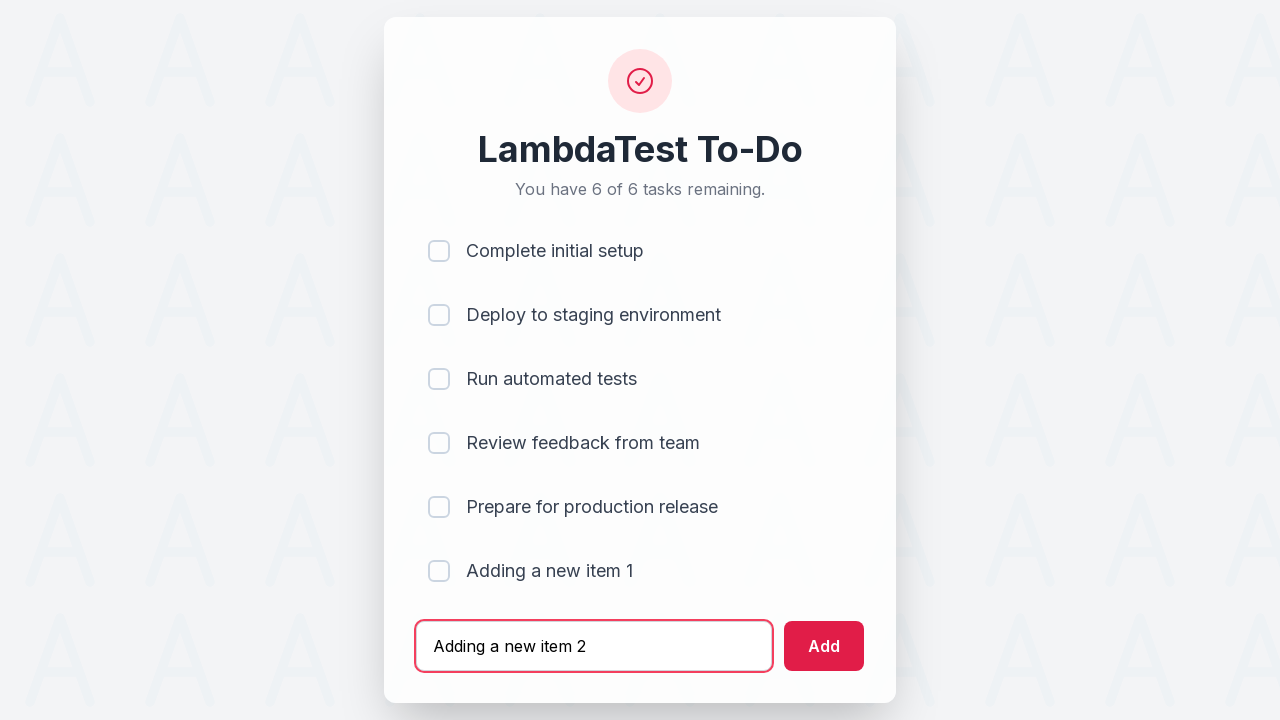

Pressed Enter to add item 2 to the todo list on #sampletodotext
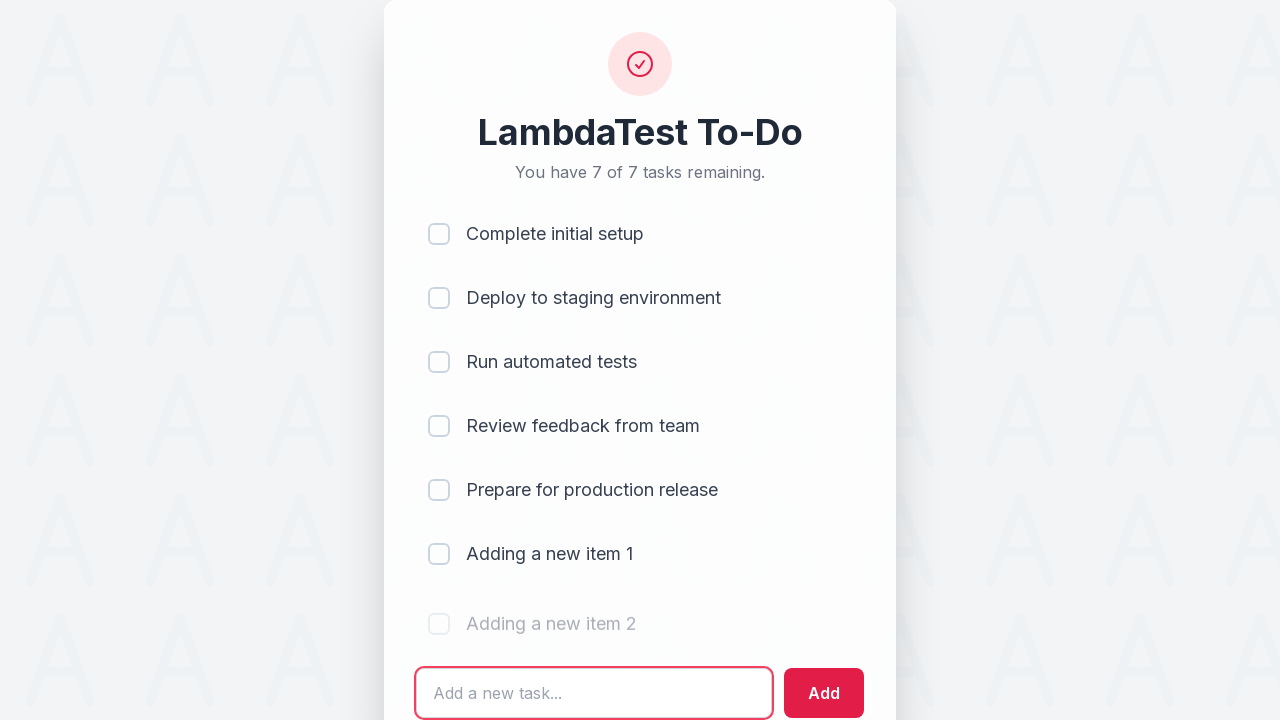

Waited 500ms for item to be added
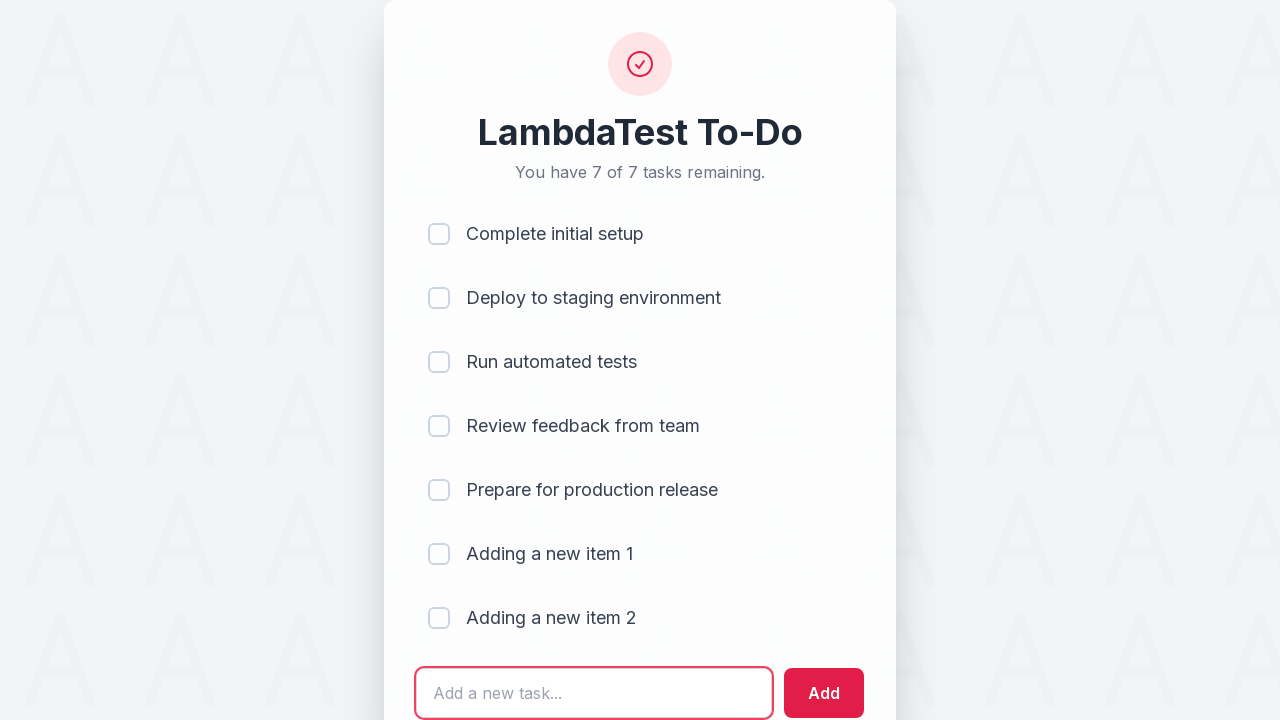

Clicked on text field to add item 3 at (594, 693) on #sampletodotext
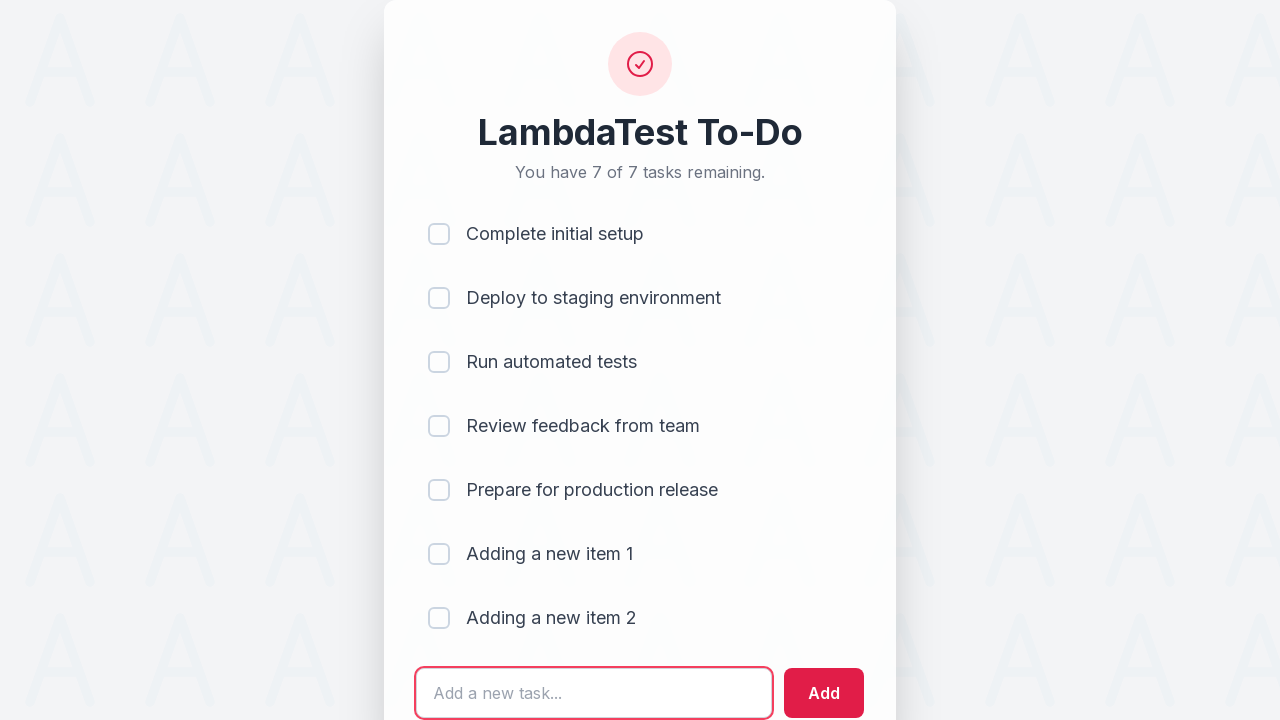

Filled text field with 'Adding a new item 3' on #sampletodotext
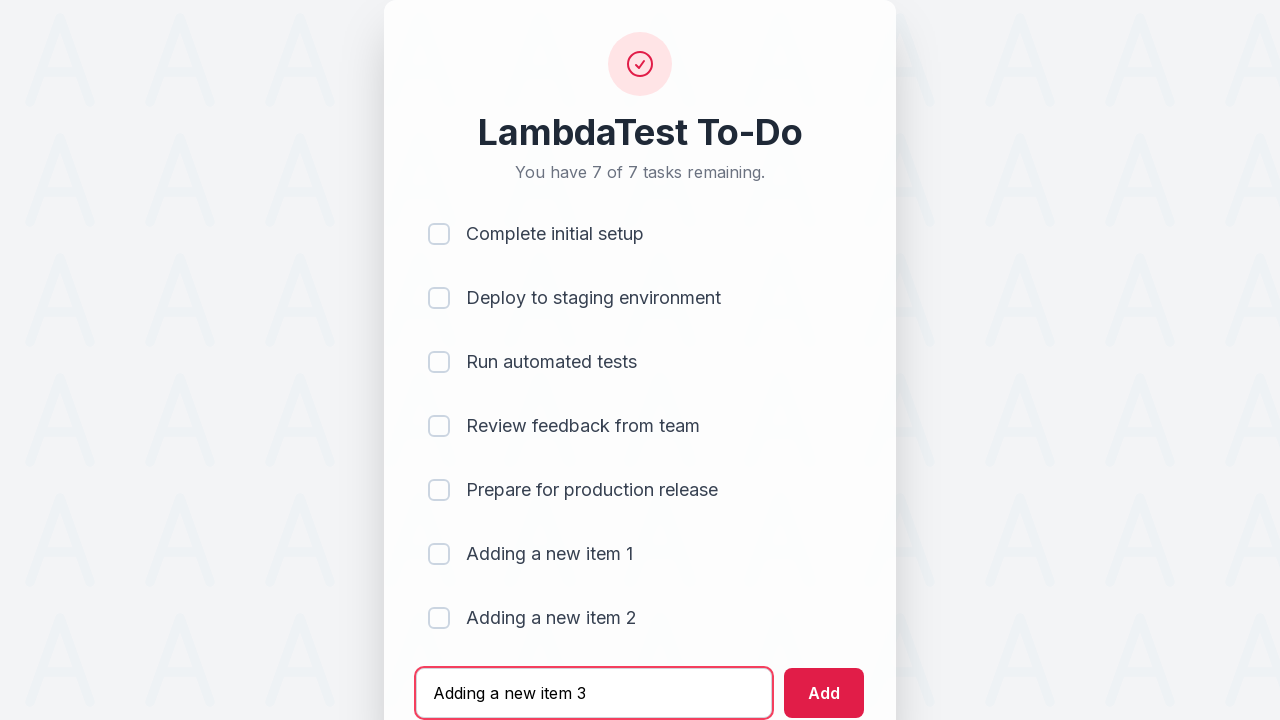

Pressed Enter to add item 3 to the todo list on #sampletodotext
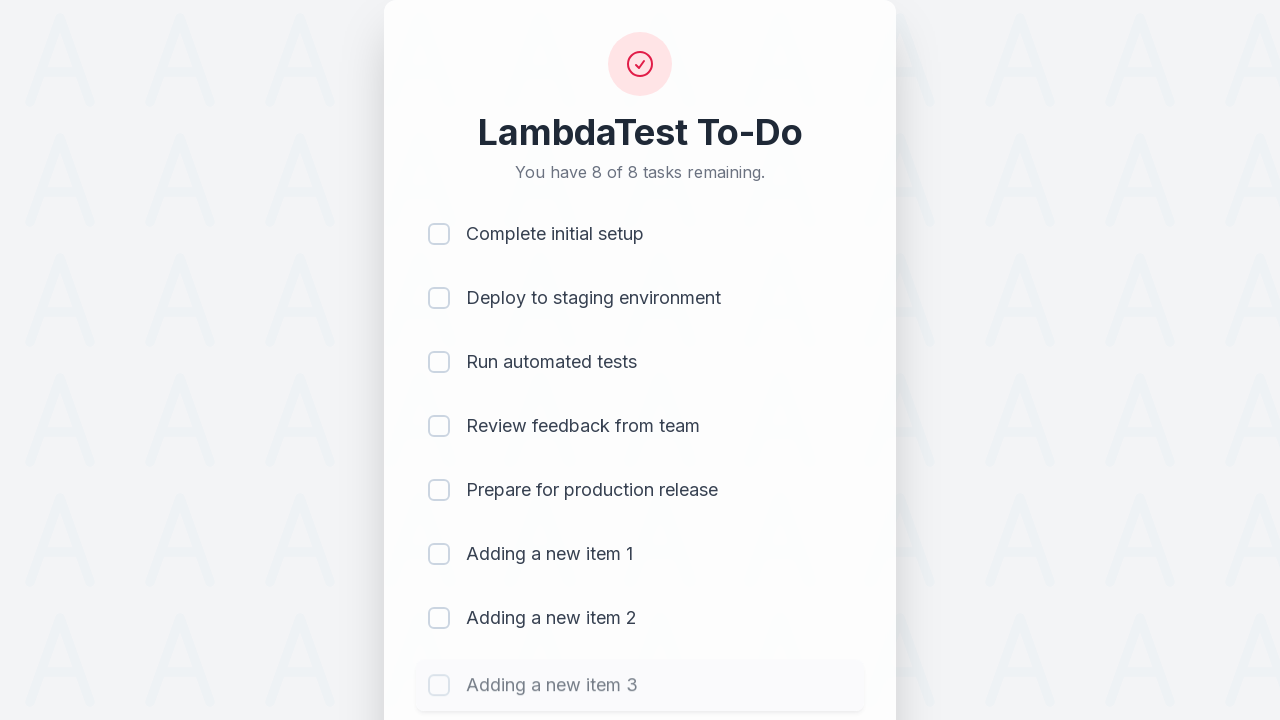

Waited 500ms for item to be added
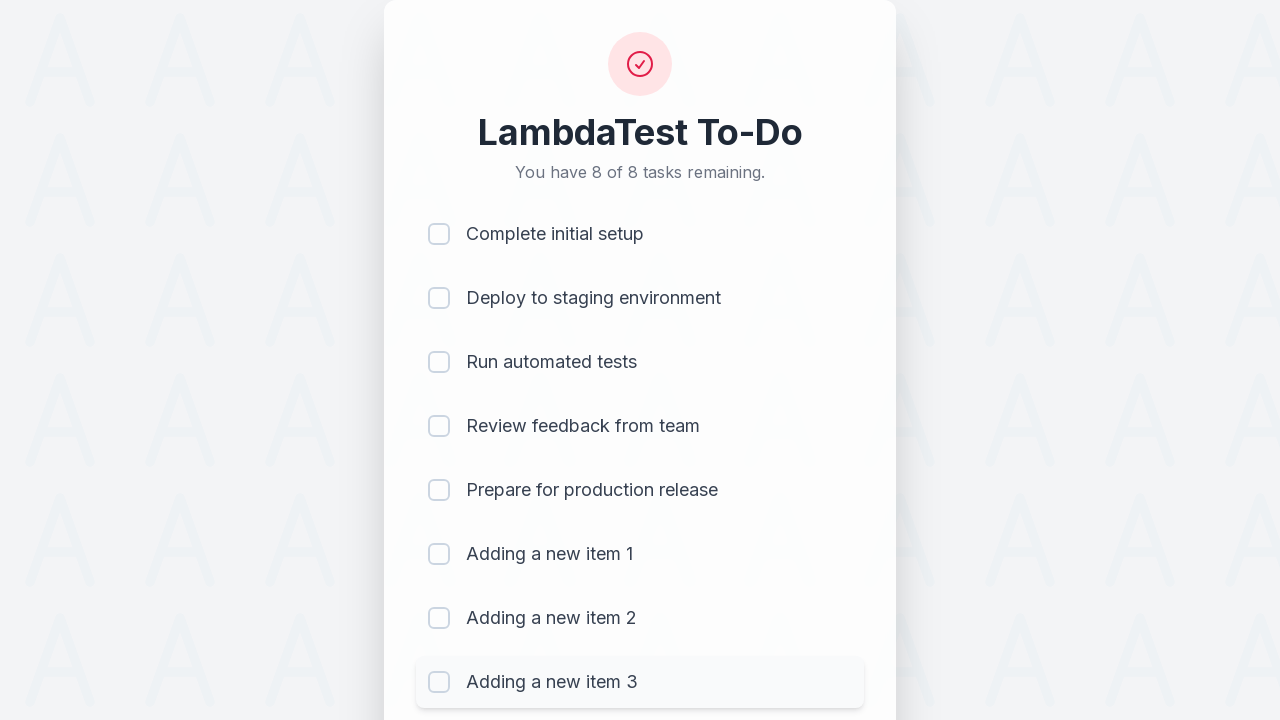

Clicked on text field to add item 4 at (594, 663) on #sampletodotext
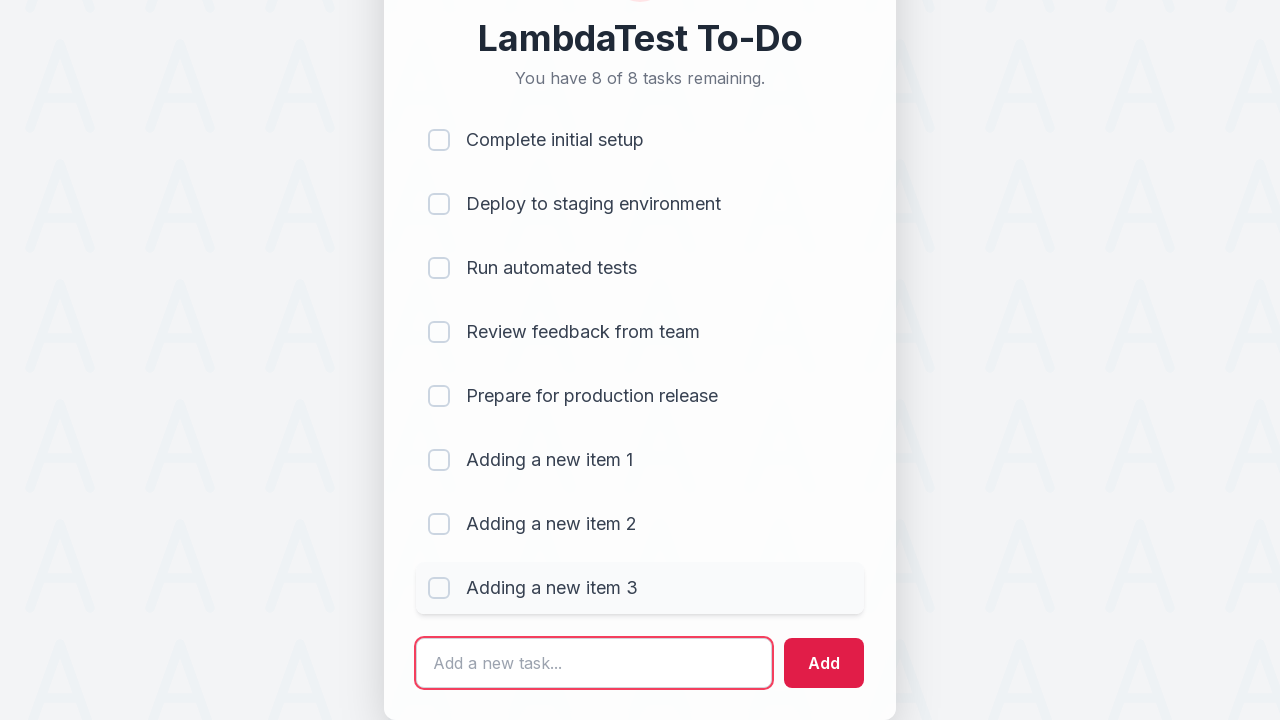

Filled text field with 'Adding a new item 4' on #sampletodotext
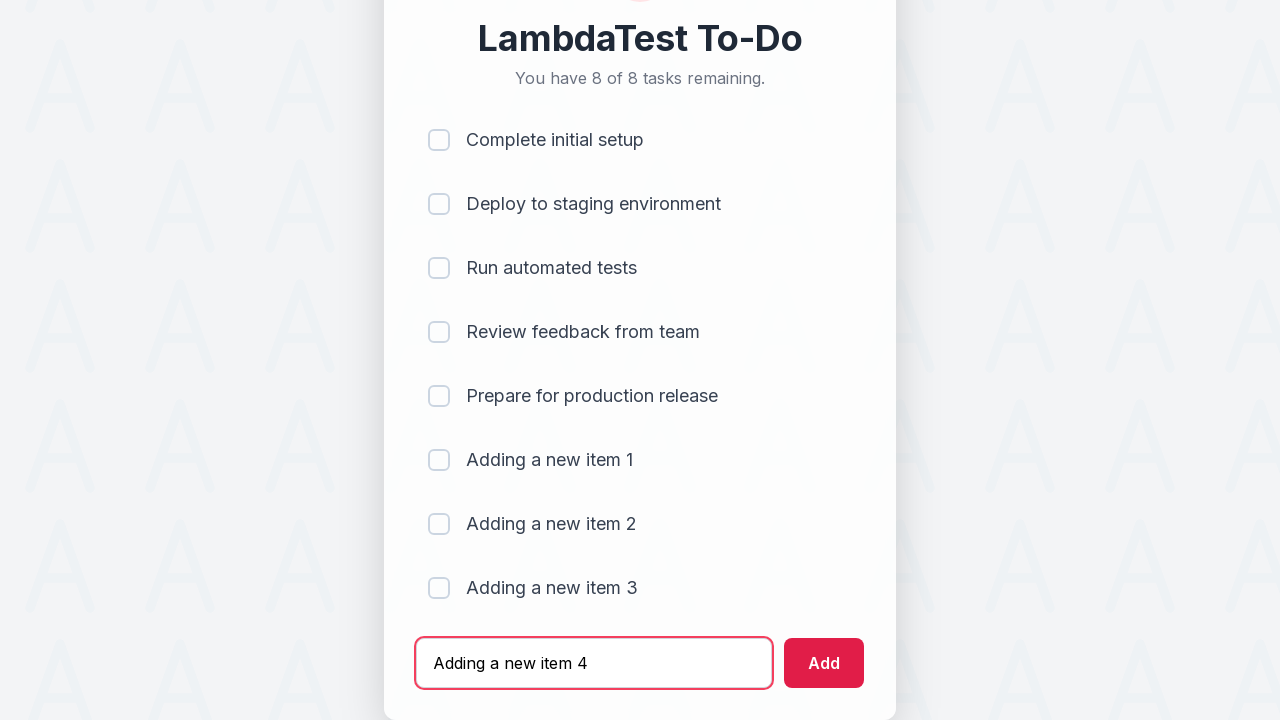

Pressed Enter to add item 4 to the todo list on #sampletodotext
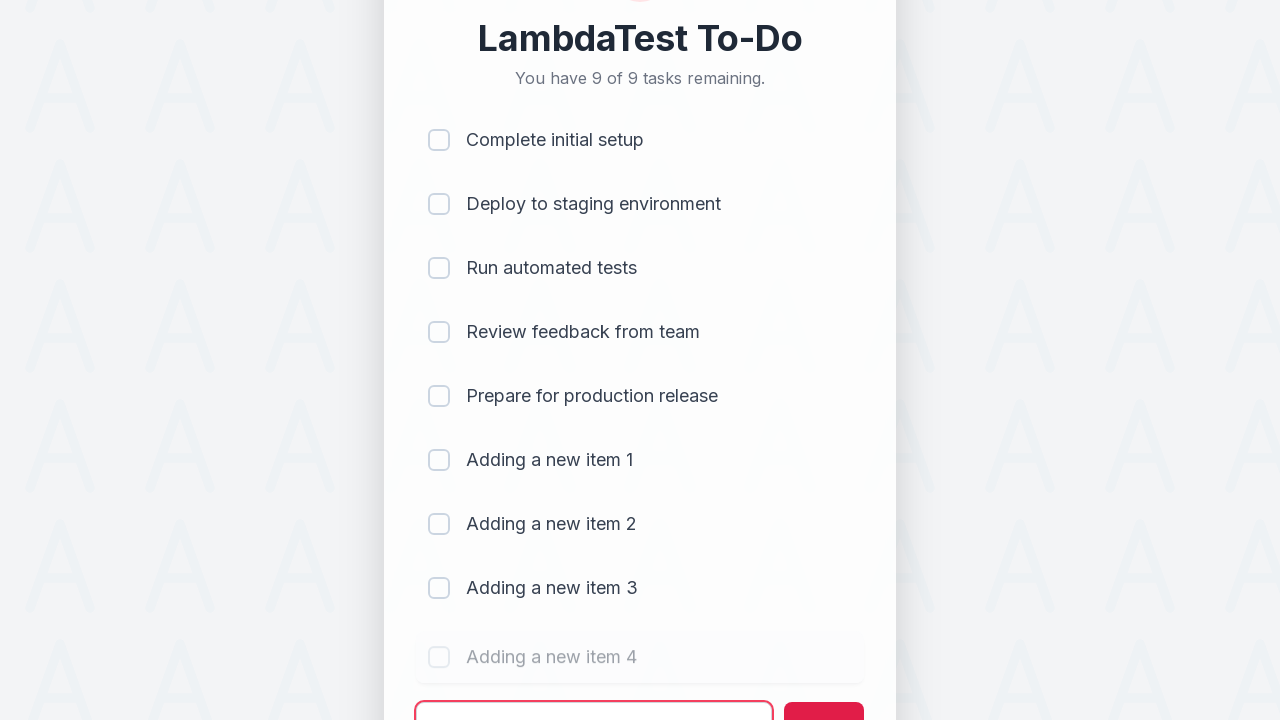

Waited 500ms for item to be added
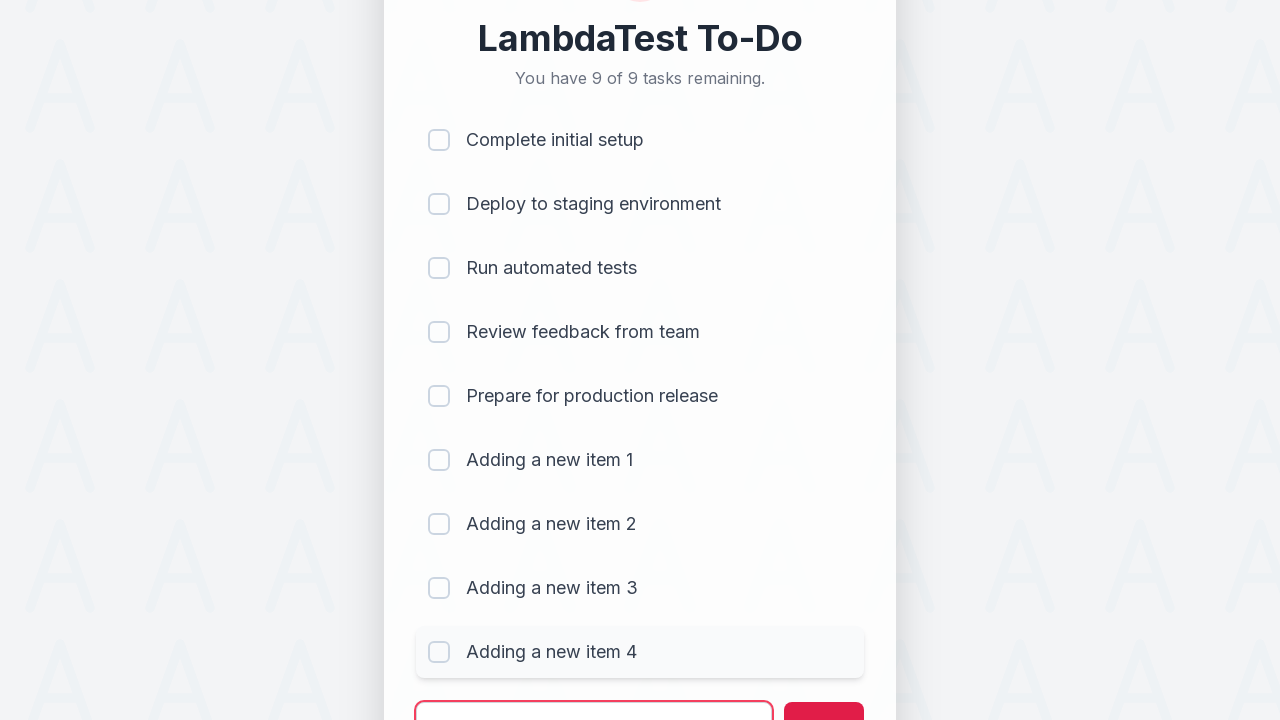

Clicked on text field to add item 5 at (594, 695) on #sampletodotext
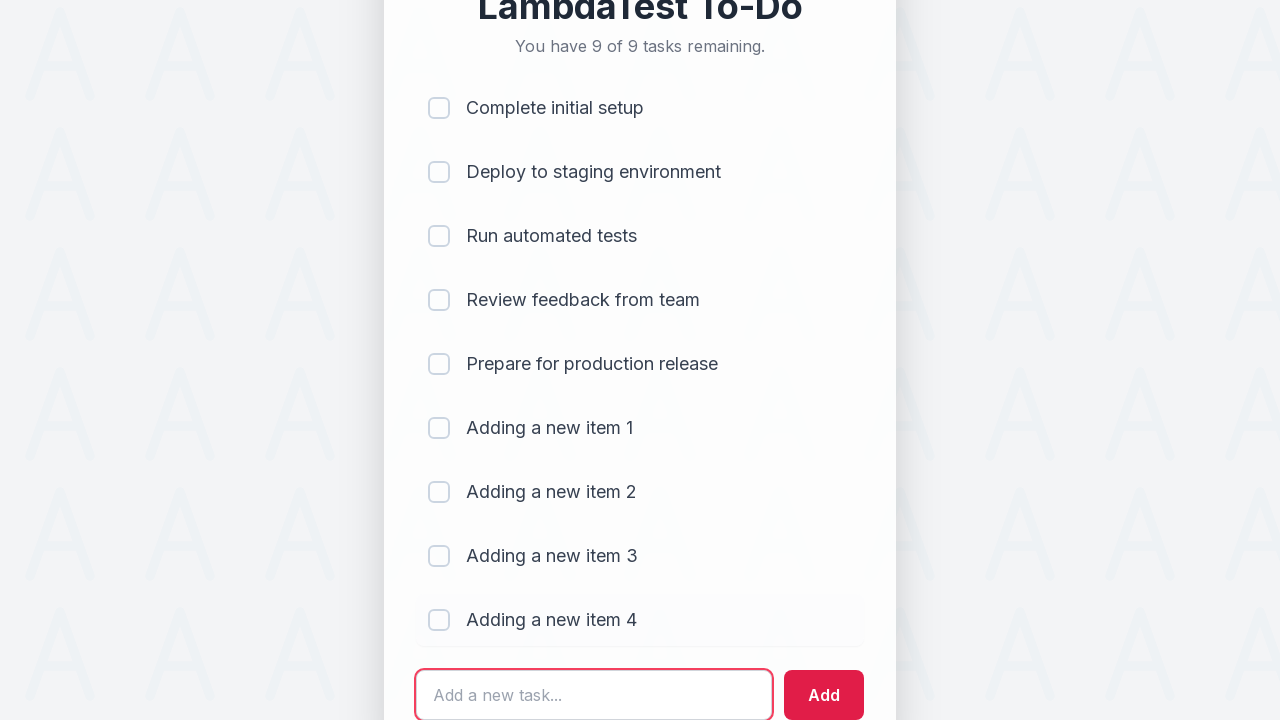

Filled text field with 'Adding a new item 5' on #sampletodotext
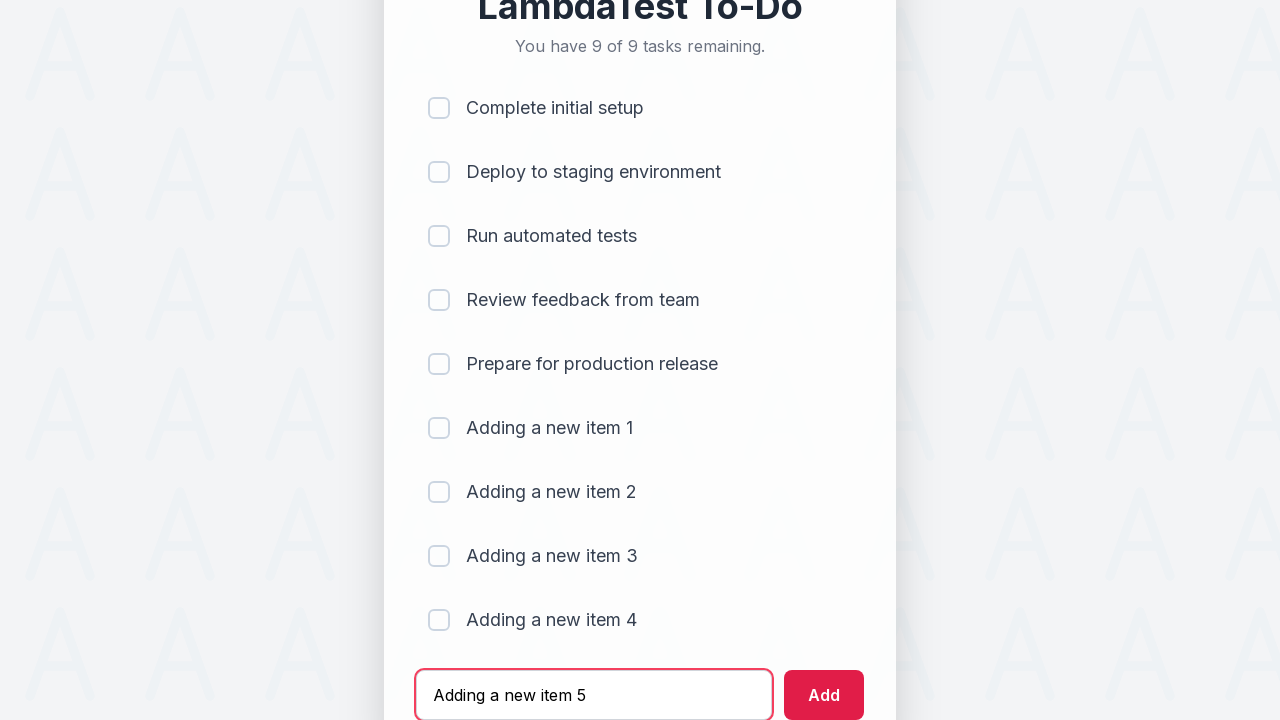

Pressed Enter to add item 5 to the todo list on #sampletodotext
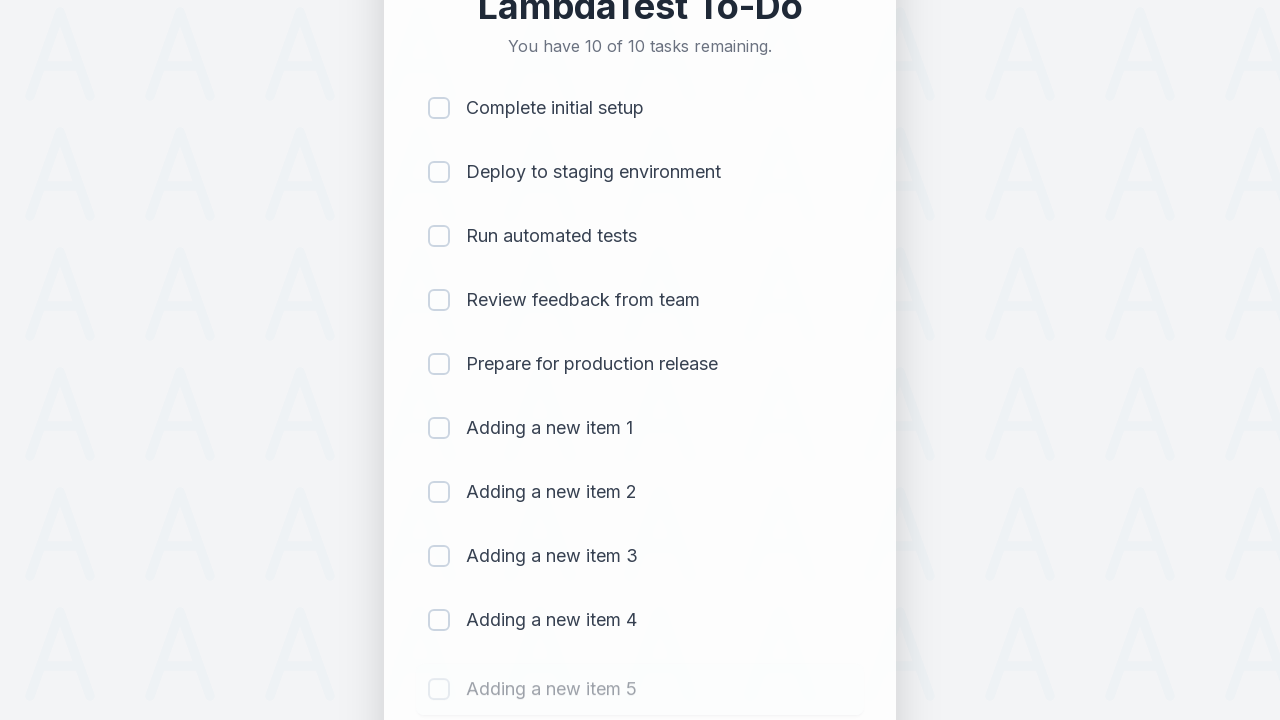

Waited 500ms for item to be added
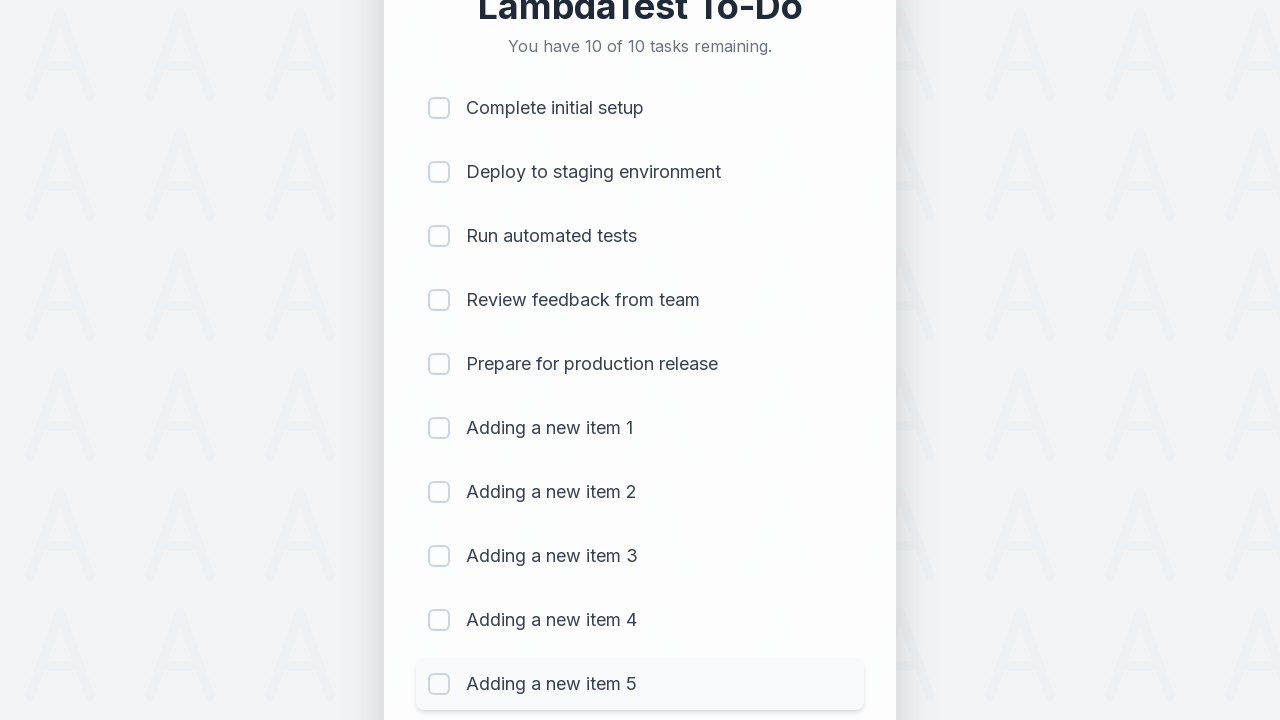

Clicked checkbox 1 to mark item as completed at (439, 108) on (//input[@type='checkbox'])[1]
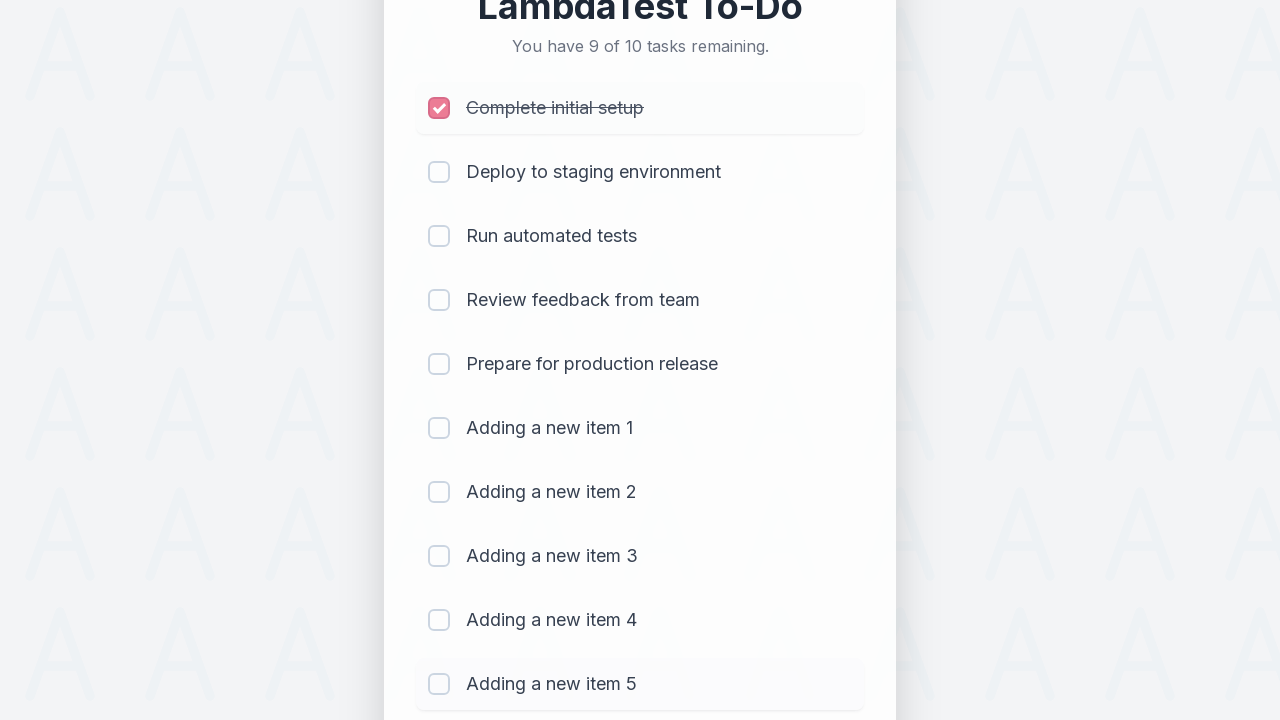

Waited 300ms for checkbox state to update
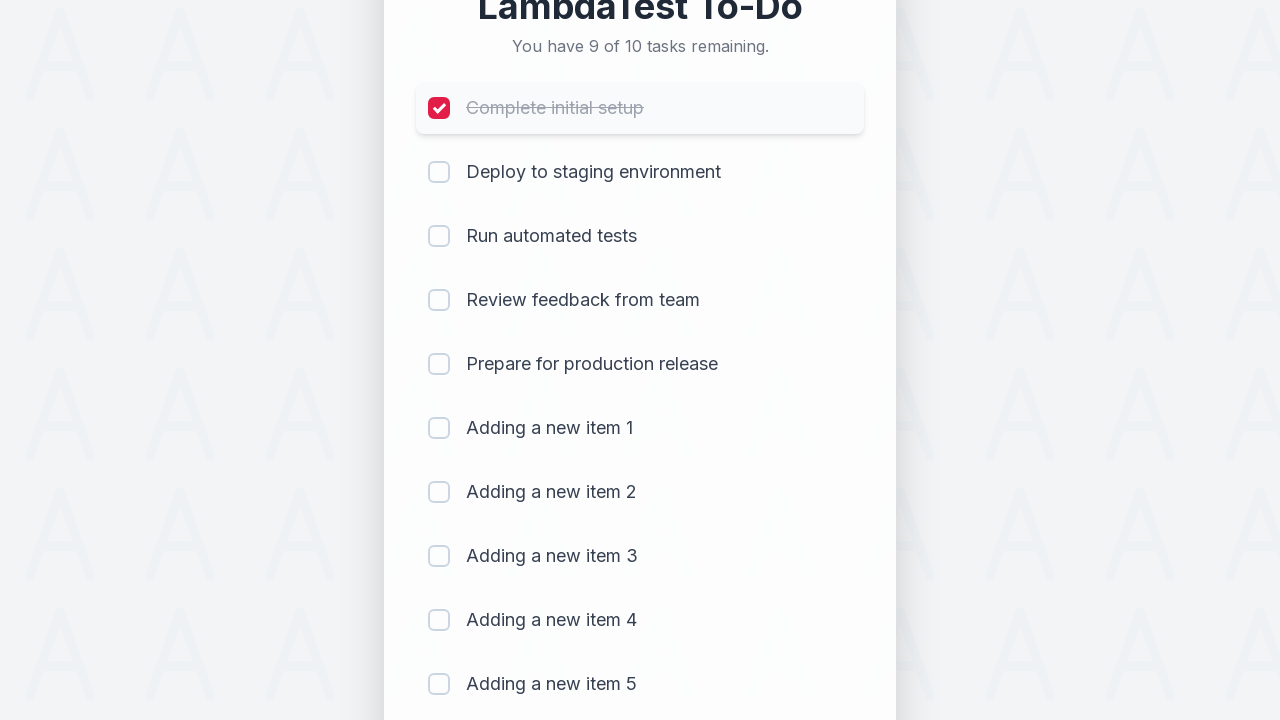

Clicked checkbox 2 to mark item as completed at (439, 172) on (//input[@type='checkbox'])[2]
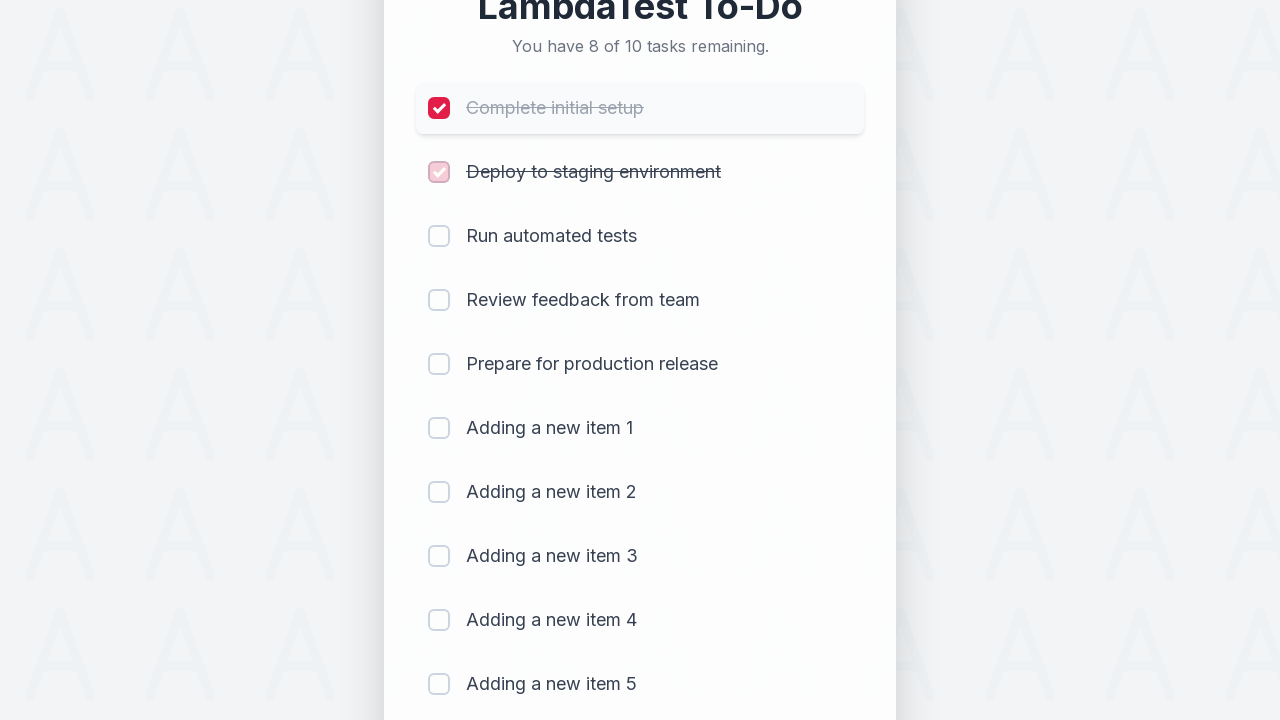

Waited 300ms for checkbox state to update
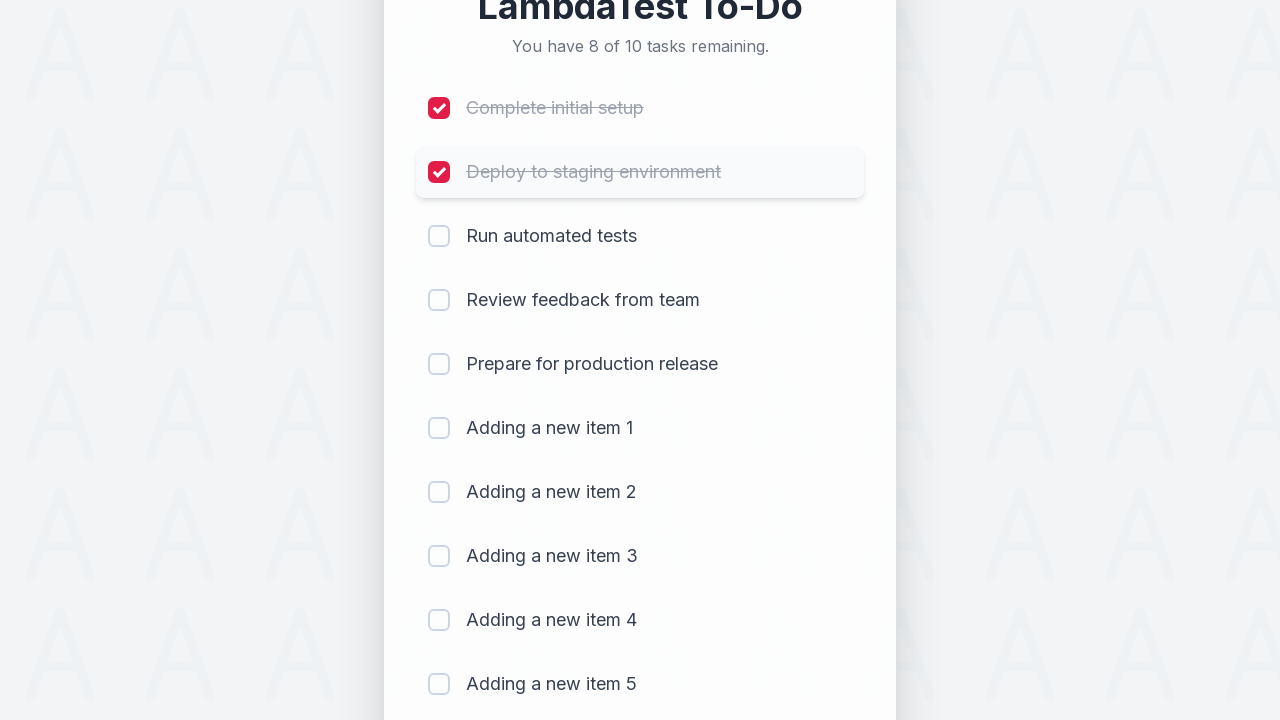

Clicked checkbox 3 to mark item as completed at (439, 236) on (//input[@type='checkbox'])[3]
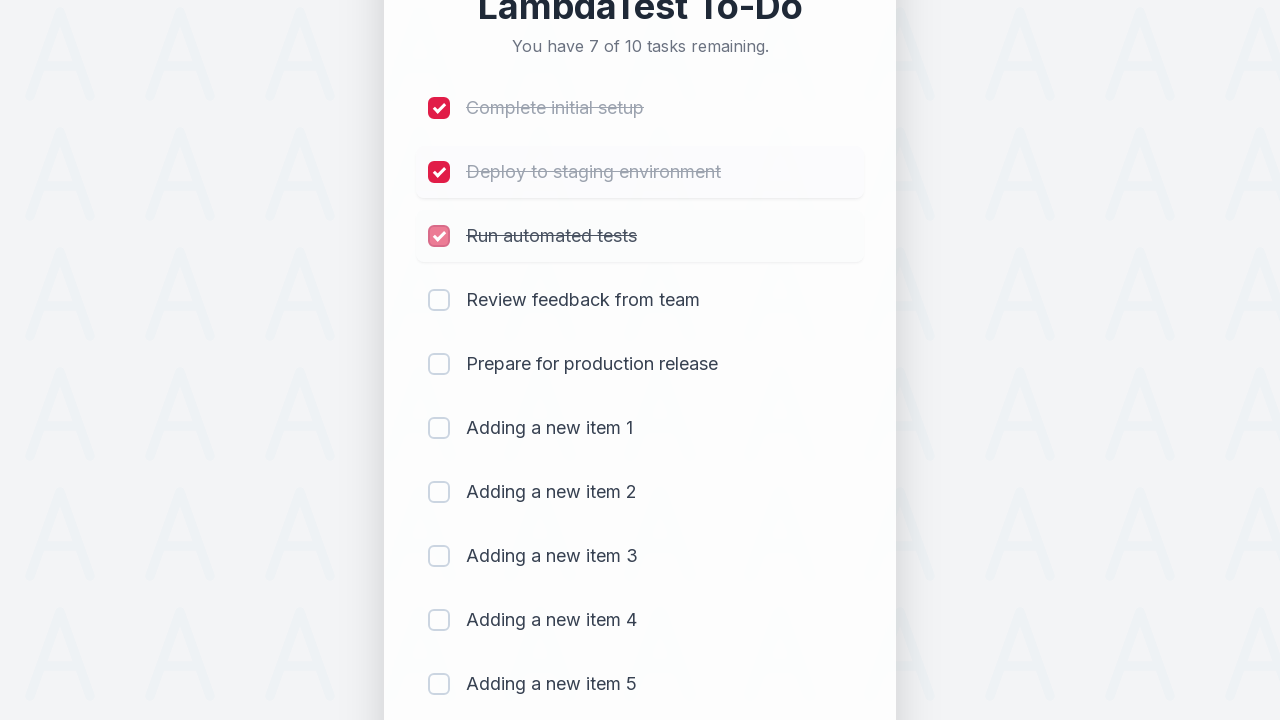

Waited 300ms for checkbox state to update
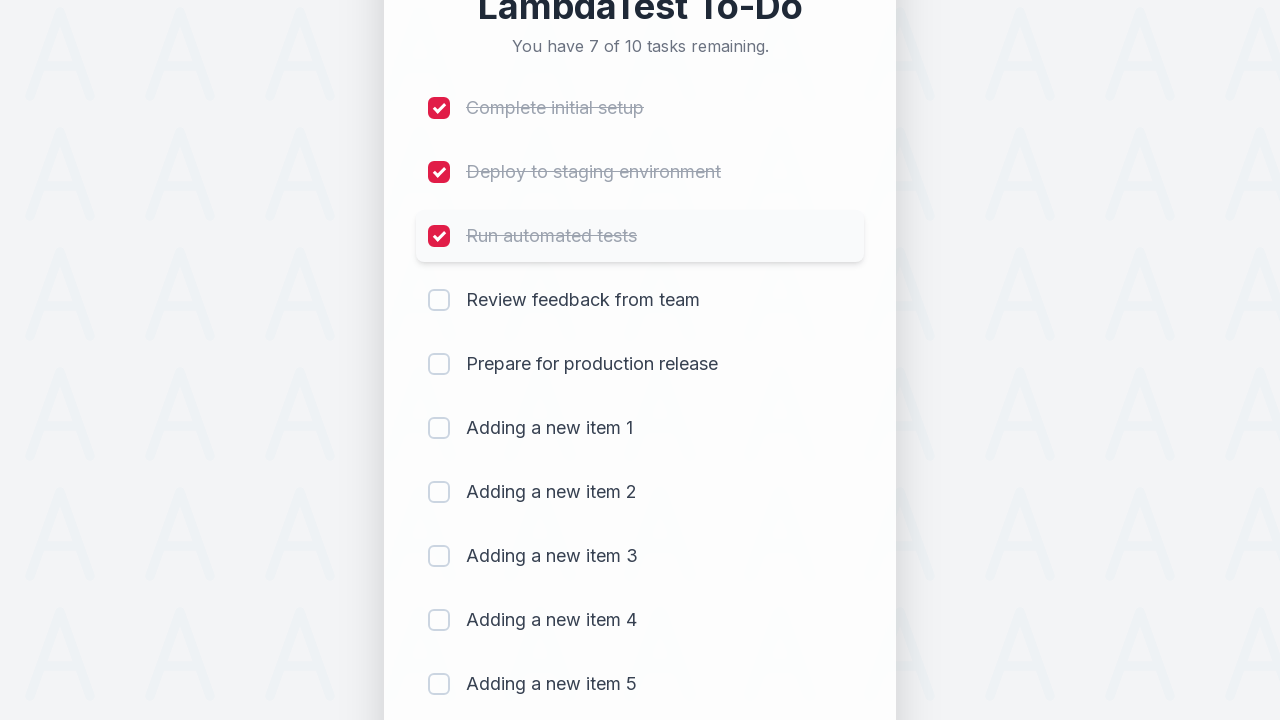

Clicked checkbox 4 to mark item as completed at (439, 300) on (//input[@type='checkbox'])[4]
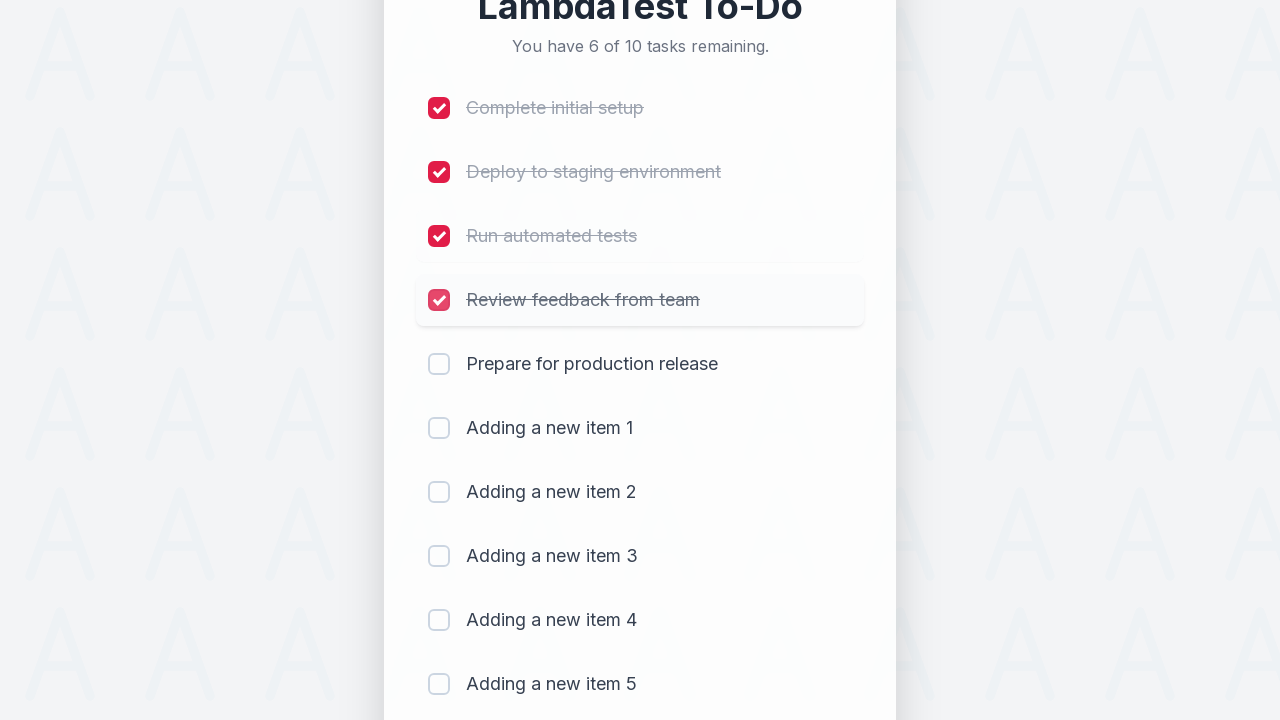

Waited 300ms for checkbox state to update
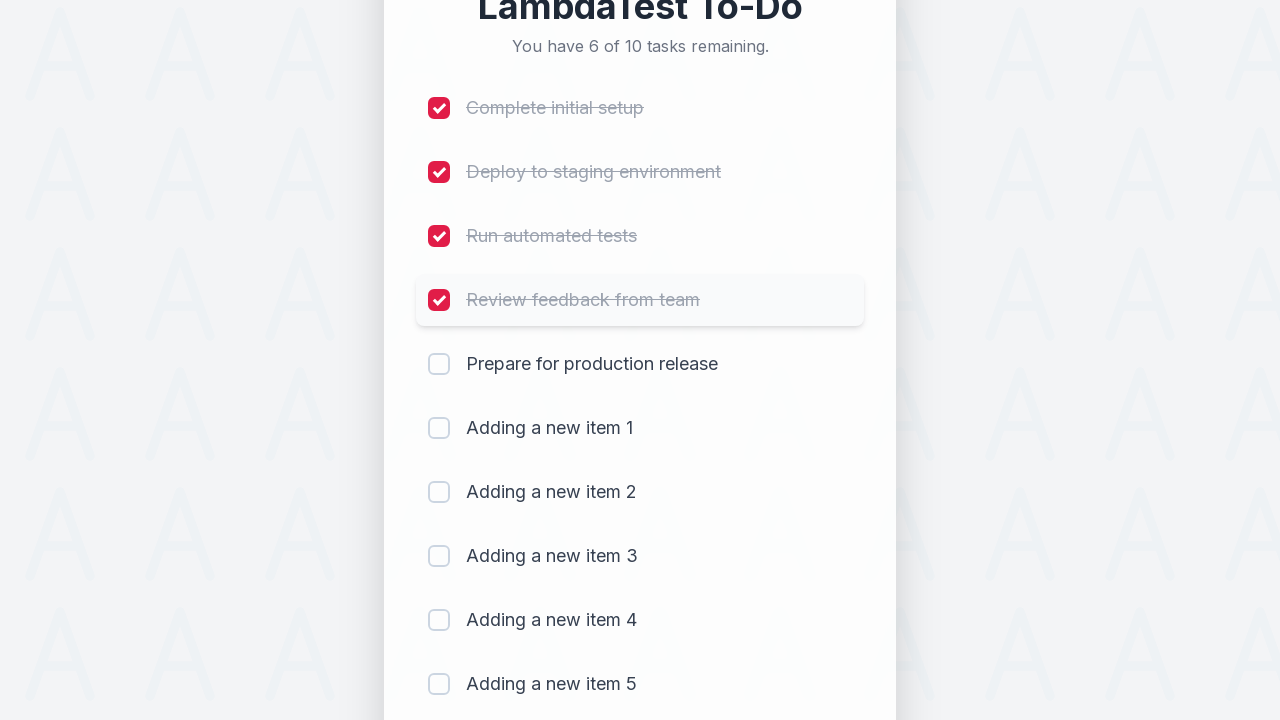

Clicked checkbox 5 to mark item as completed at (439, 364) on (//input[@type='checkbox'])[5]
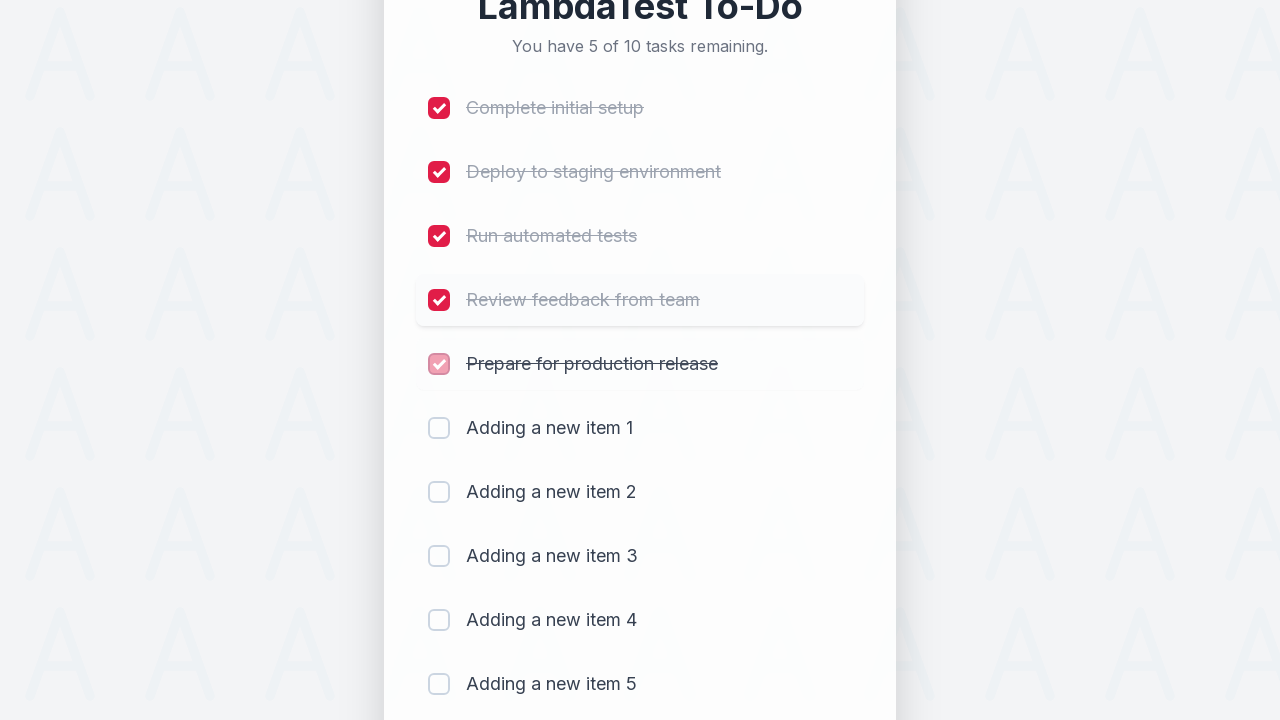

Waited 300ms for checkbox state to update
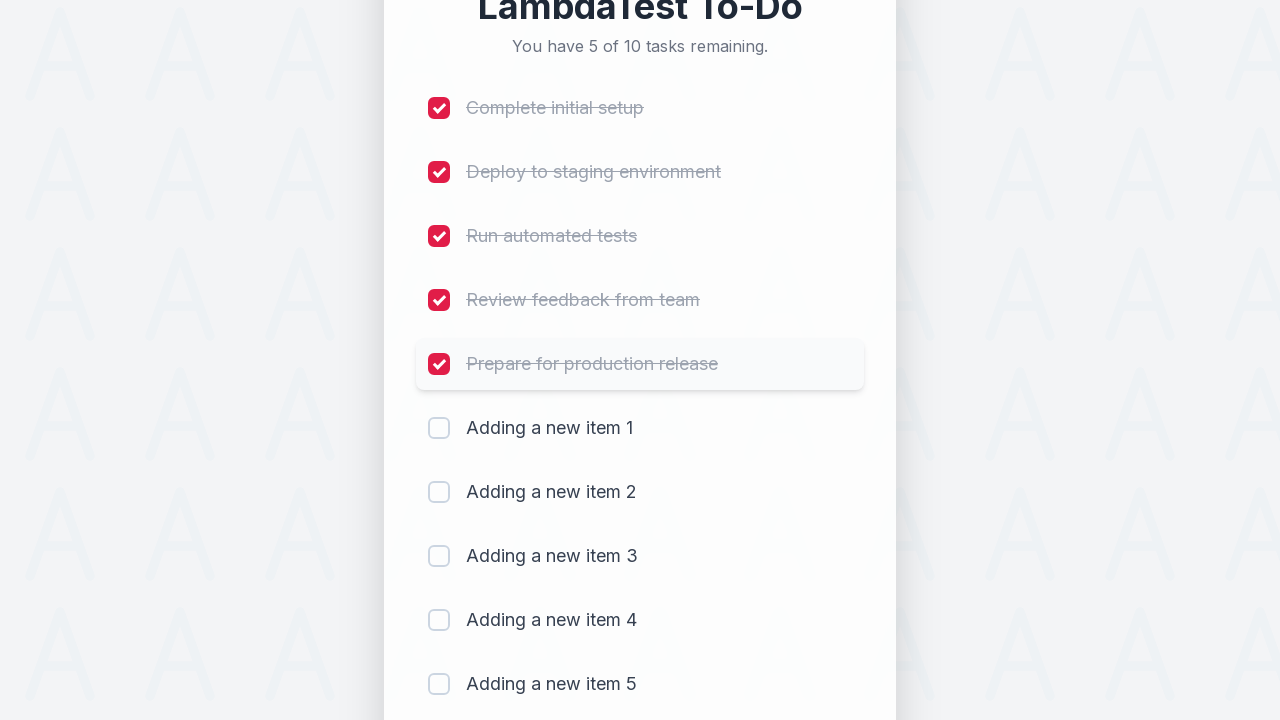

Clicked checkbox 6 to mark item as completed at (439, 428) on (//input[@type='checkbox'])[6]
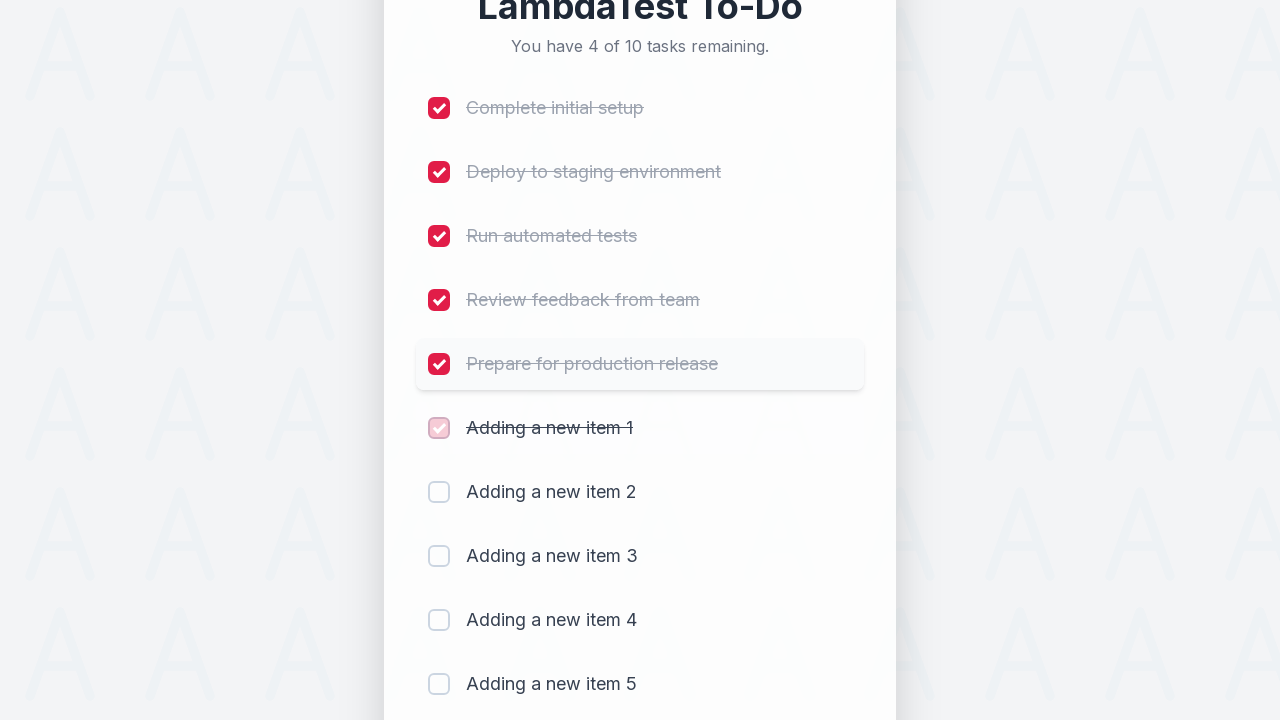

Waited 300ms for checkbox state to update
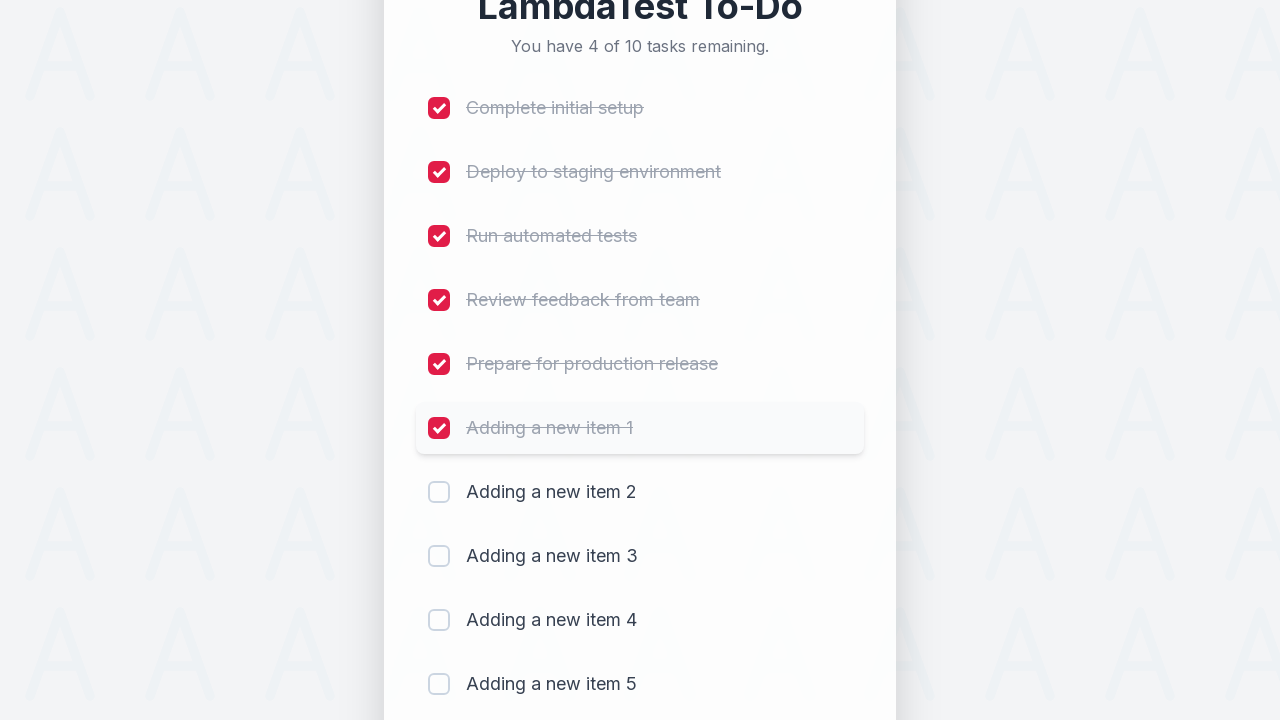

Clicked checkbox 7 to mark item as completed at (439, 492) on (//input[@type='checkbox'])[7]
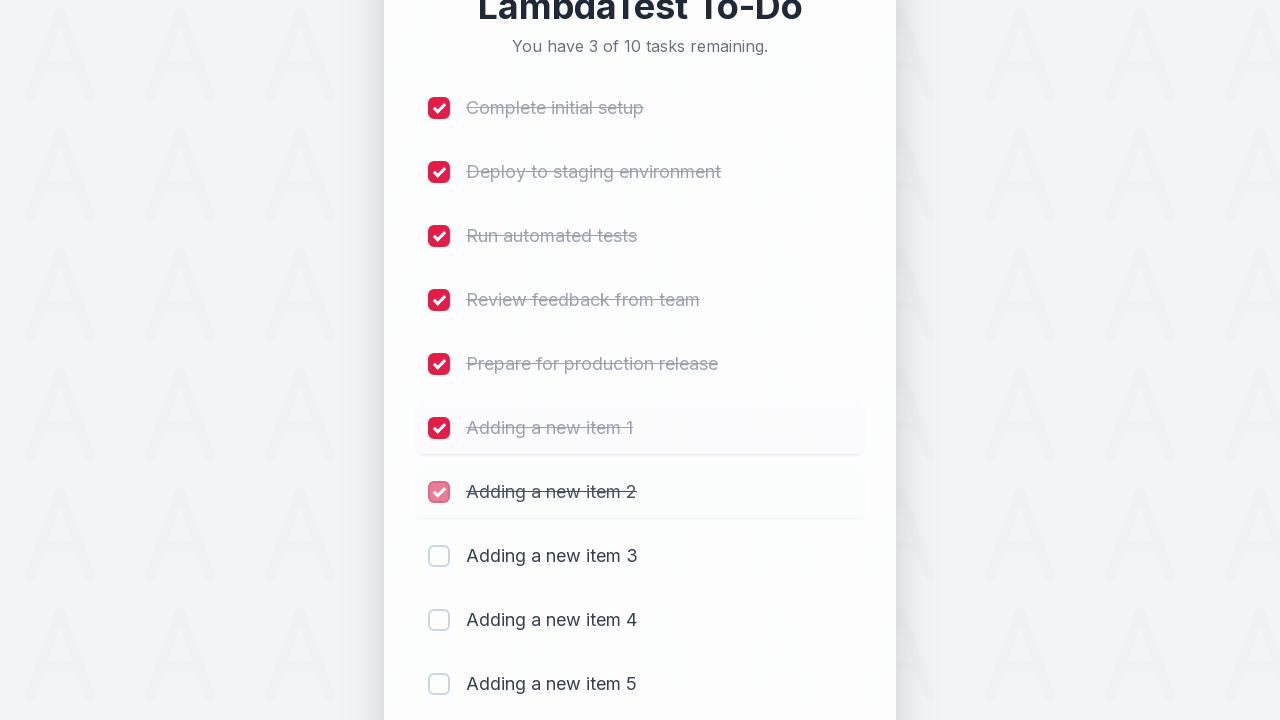

Waited 300ms for checkbox state to update
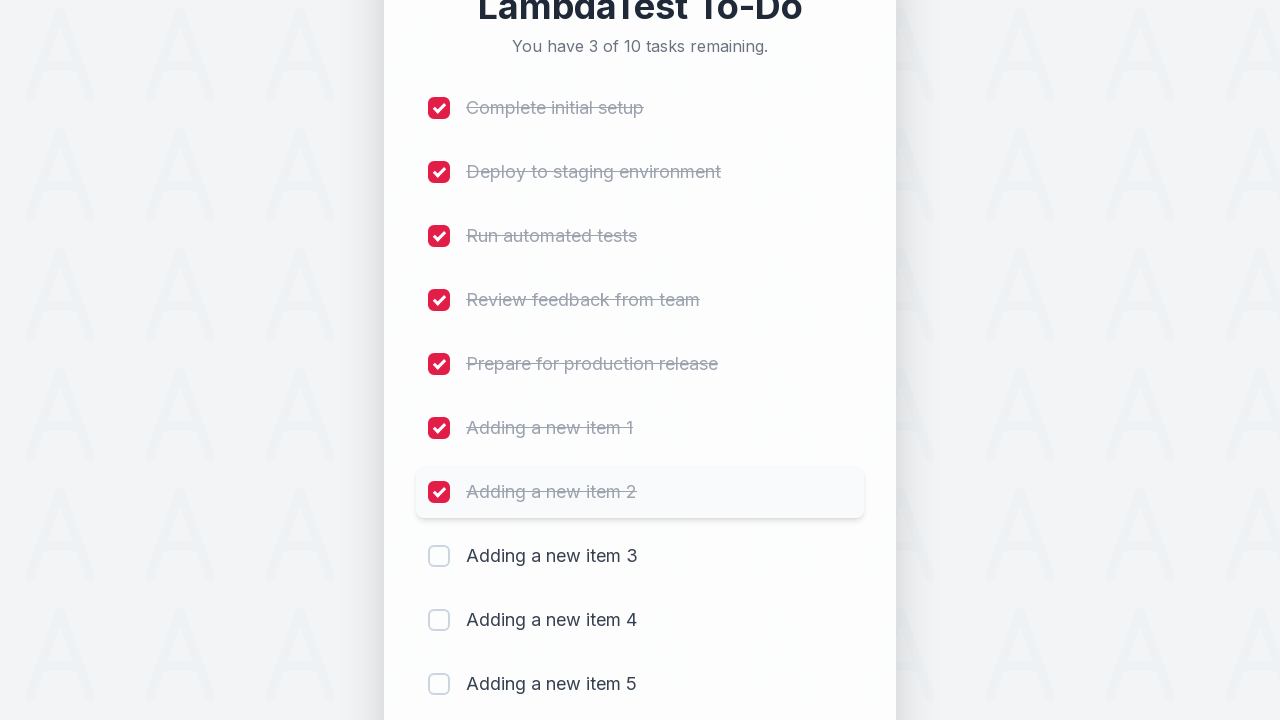

Clicked checkbox 8 to mark item as completed at (439, 556) on (//input[@type='checkbox'])[8]
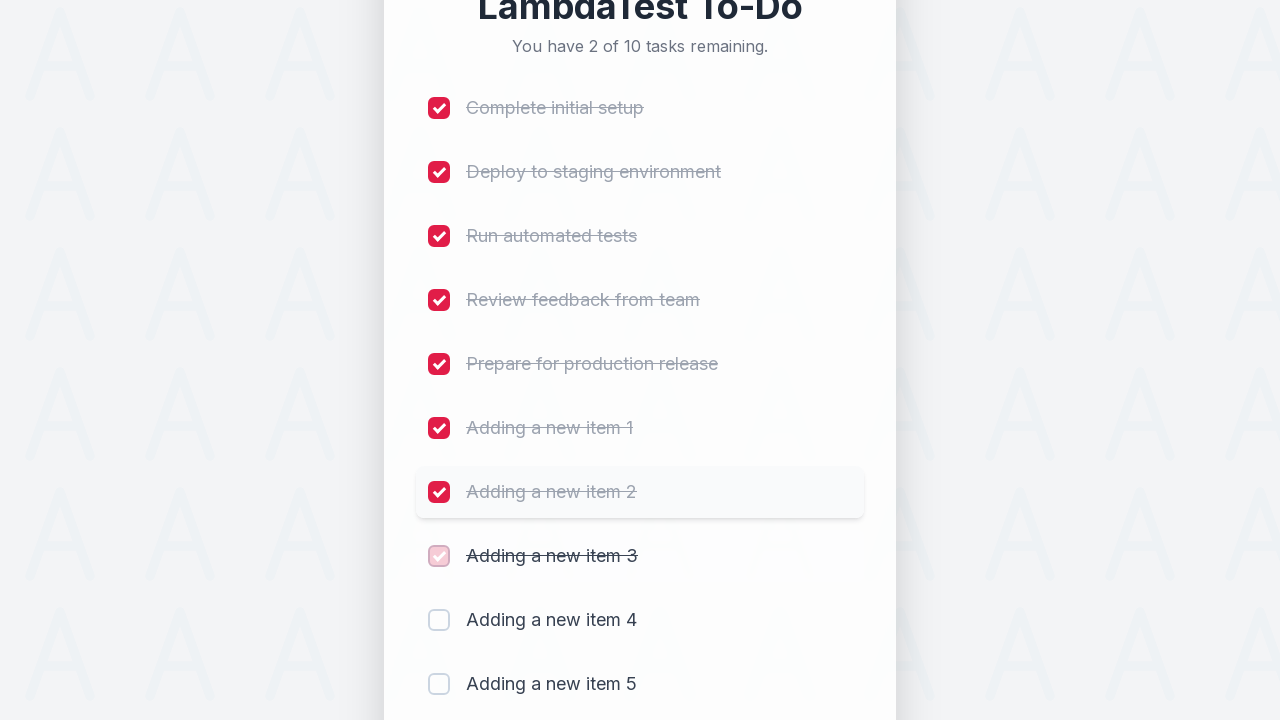

Waited 300ms for checkbox state to update
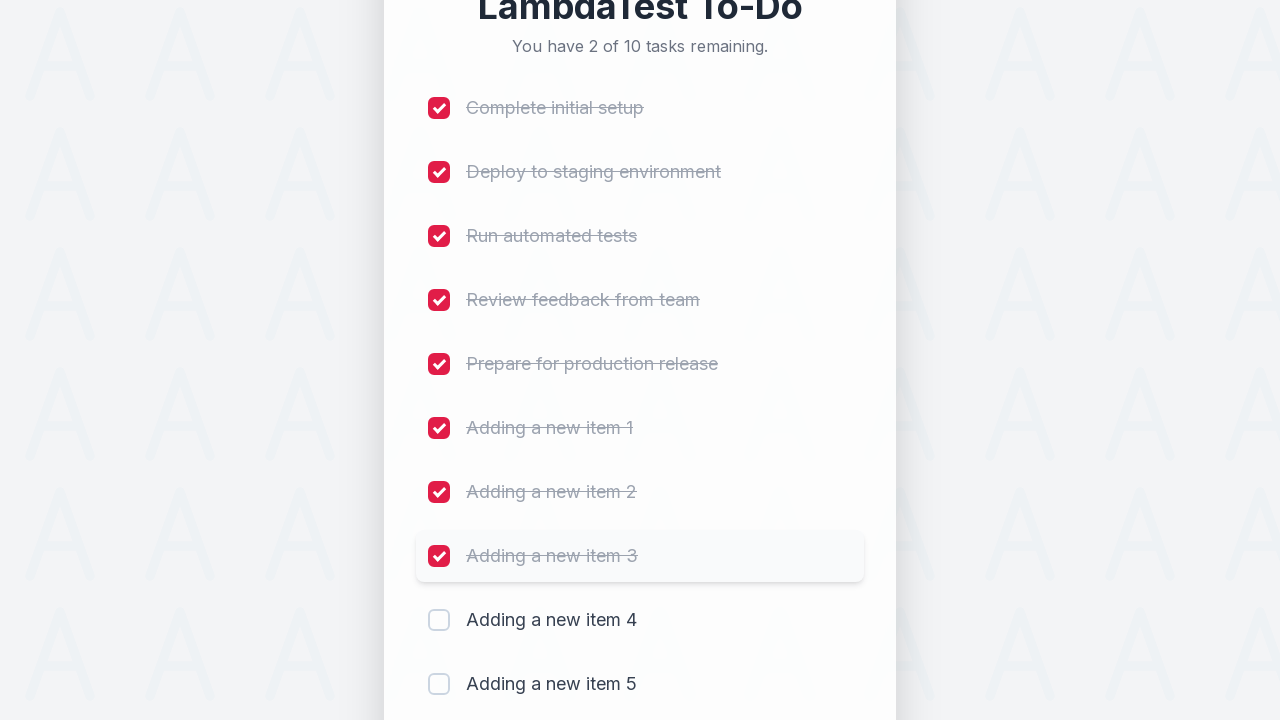

Clicked checkbox 9 to mark item as completed at (439, 620) on (//input[@type='checkbox'])[9]
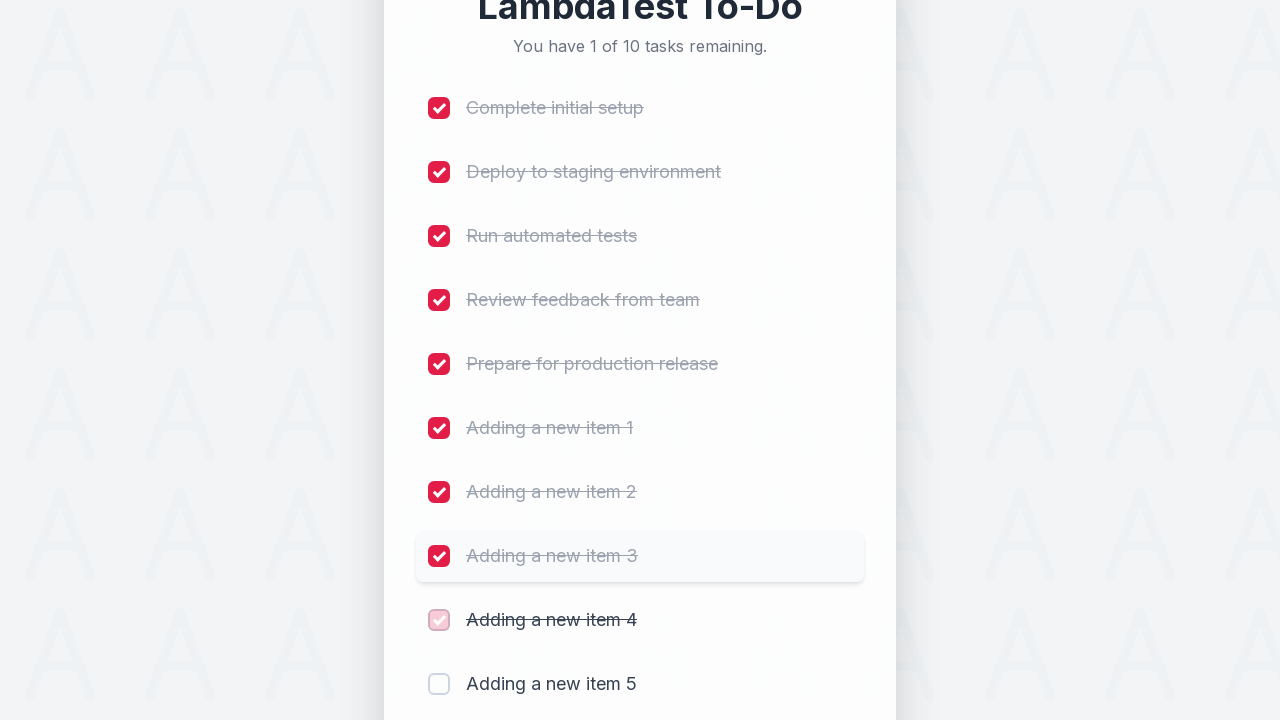

Waited 300ms for checkbox state to update
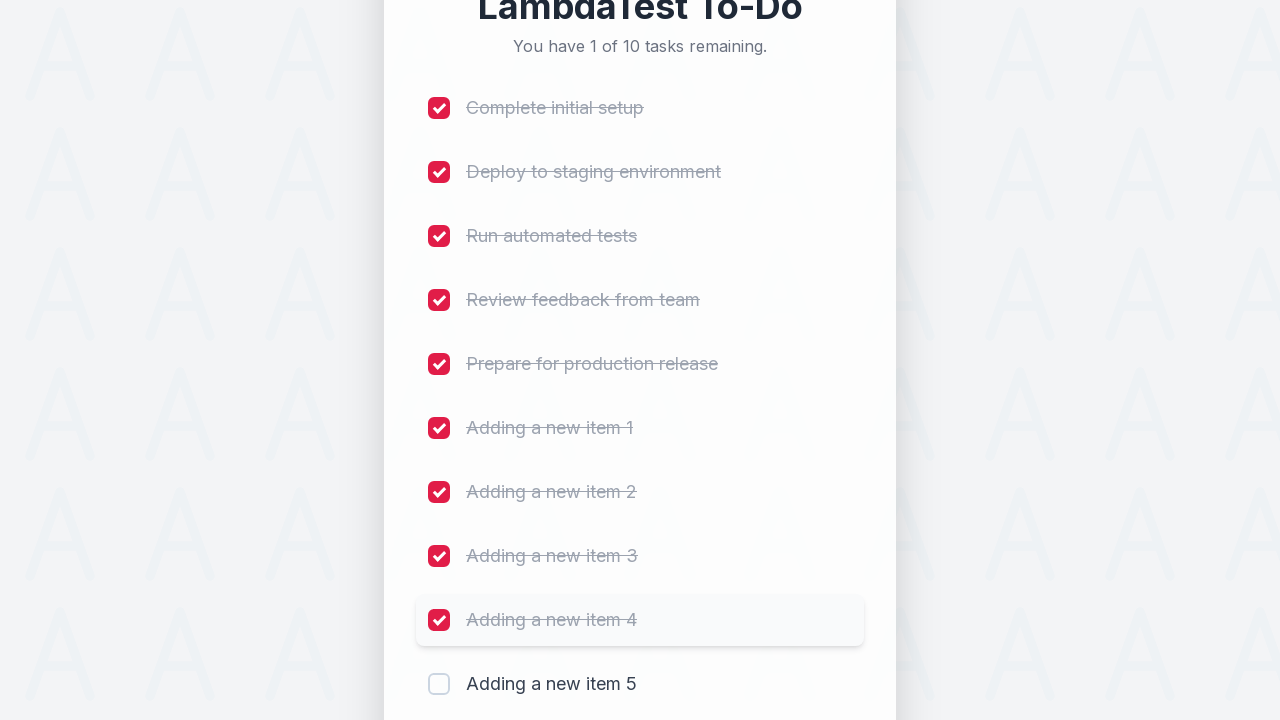

Clicked checkbox 10 to mark item as completed at (439, 684) on (//input[@type='checkbox'])[10]
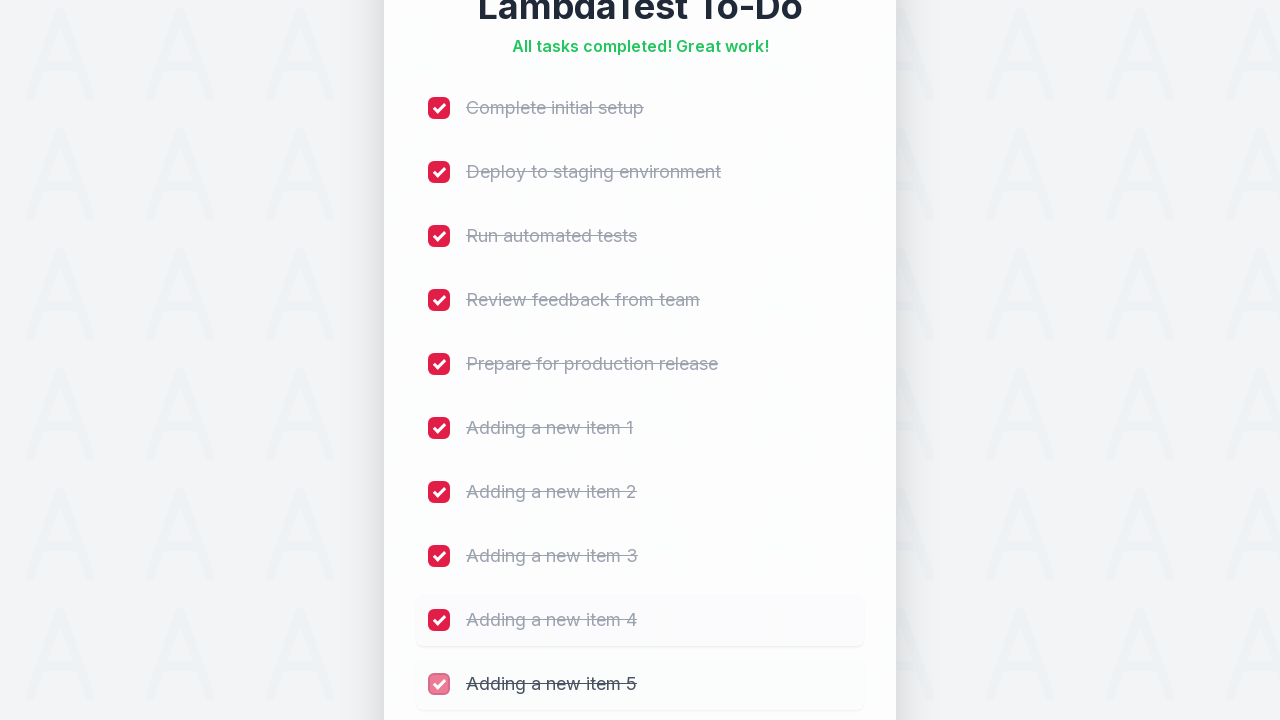

Waited 300ms for checkbox state to update
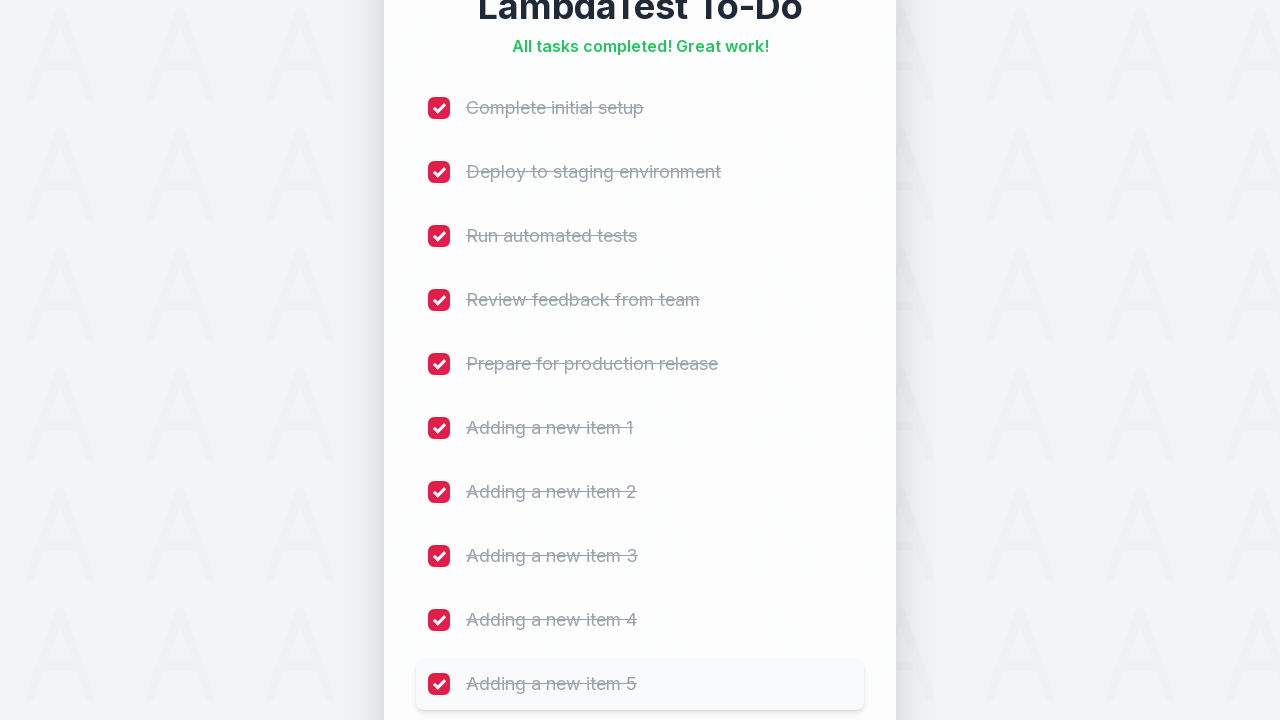

Verified that all items are checked and remaining item count updated
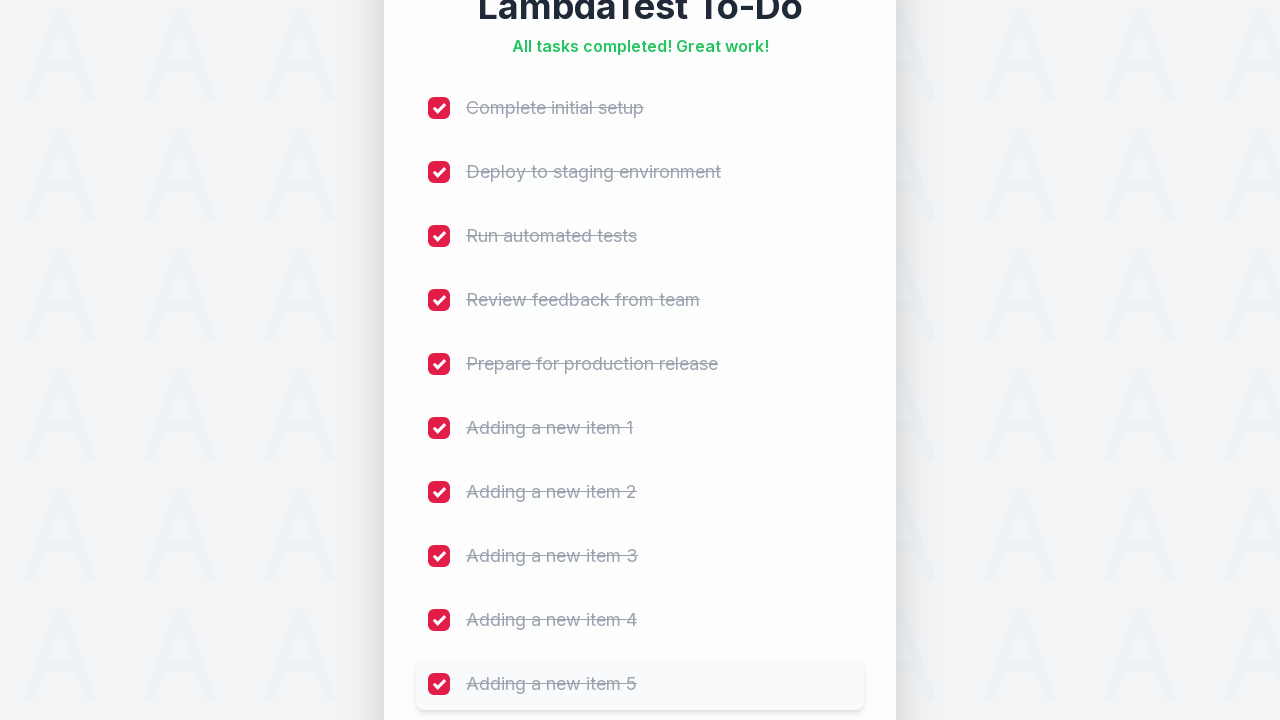

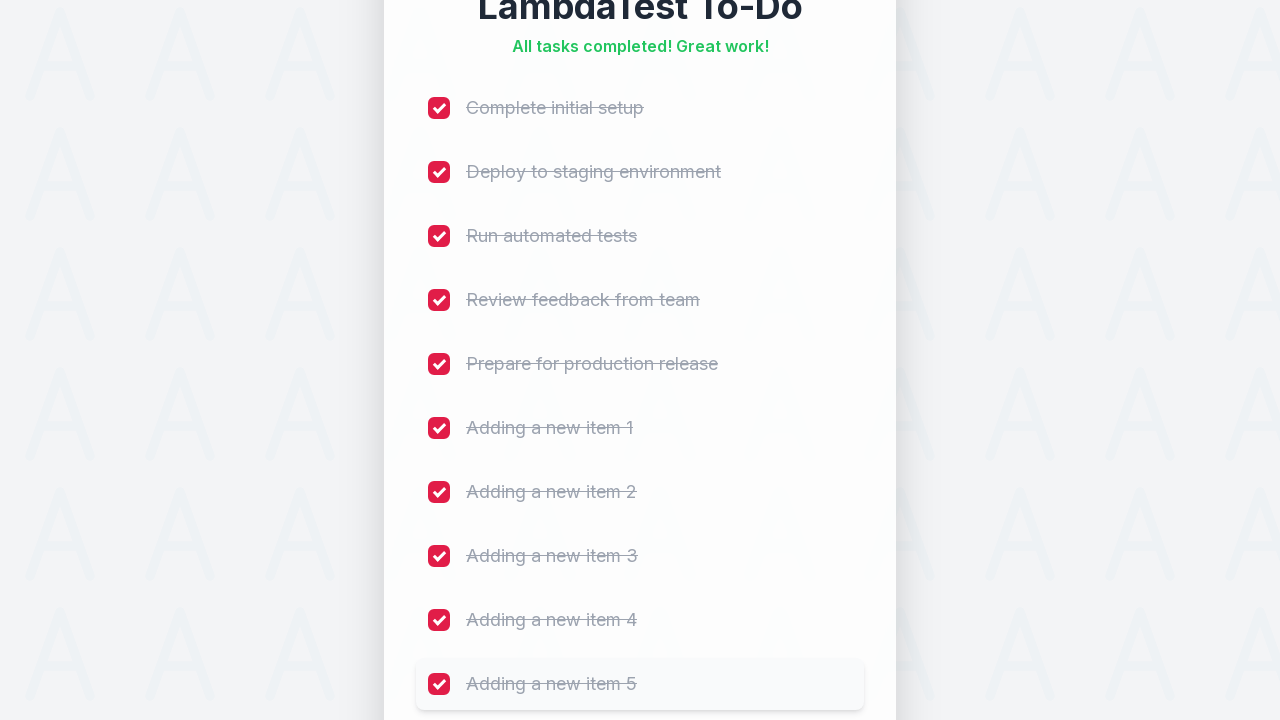